Tests infinite scroll functionality by scrolling 750 pixels down 10 times, then scrolling 750 pixels up 10 times using JavaScript execution

Starting URL: https://practice.cydeo.com/infinite_scroll

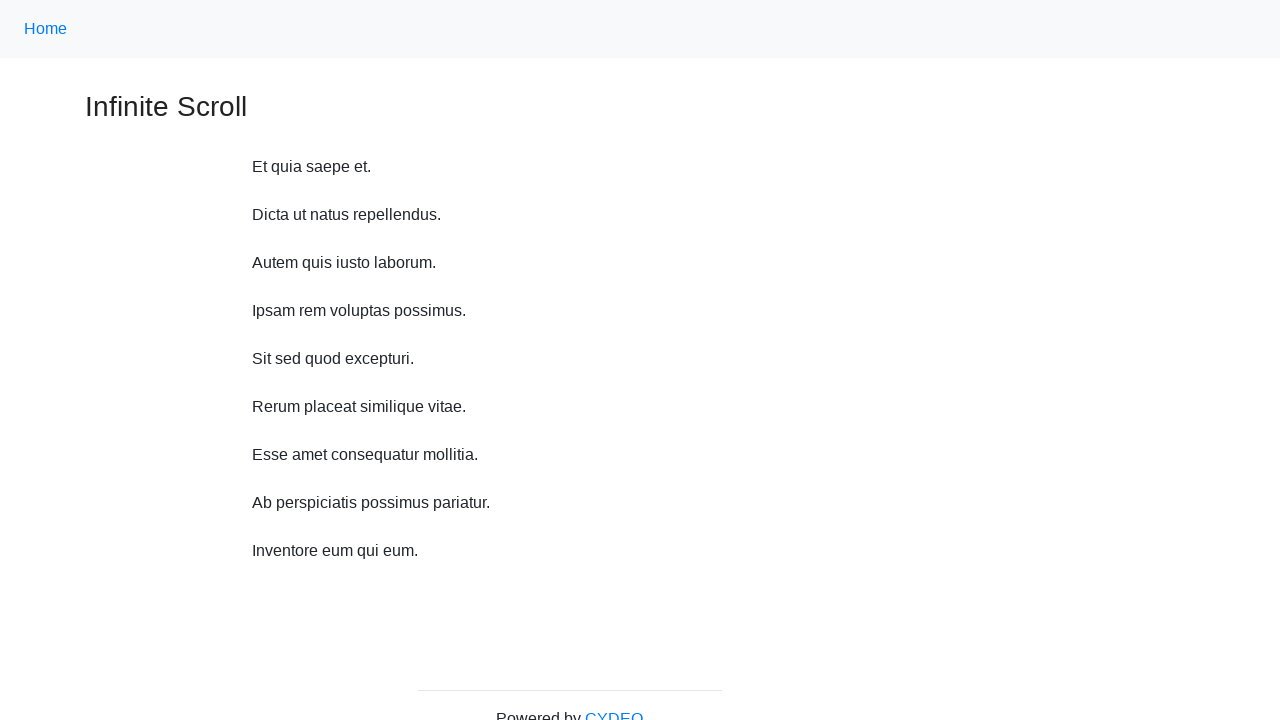

Scrolled down 750 pixels (iteration 1/10)
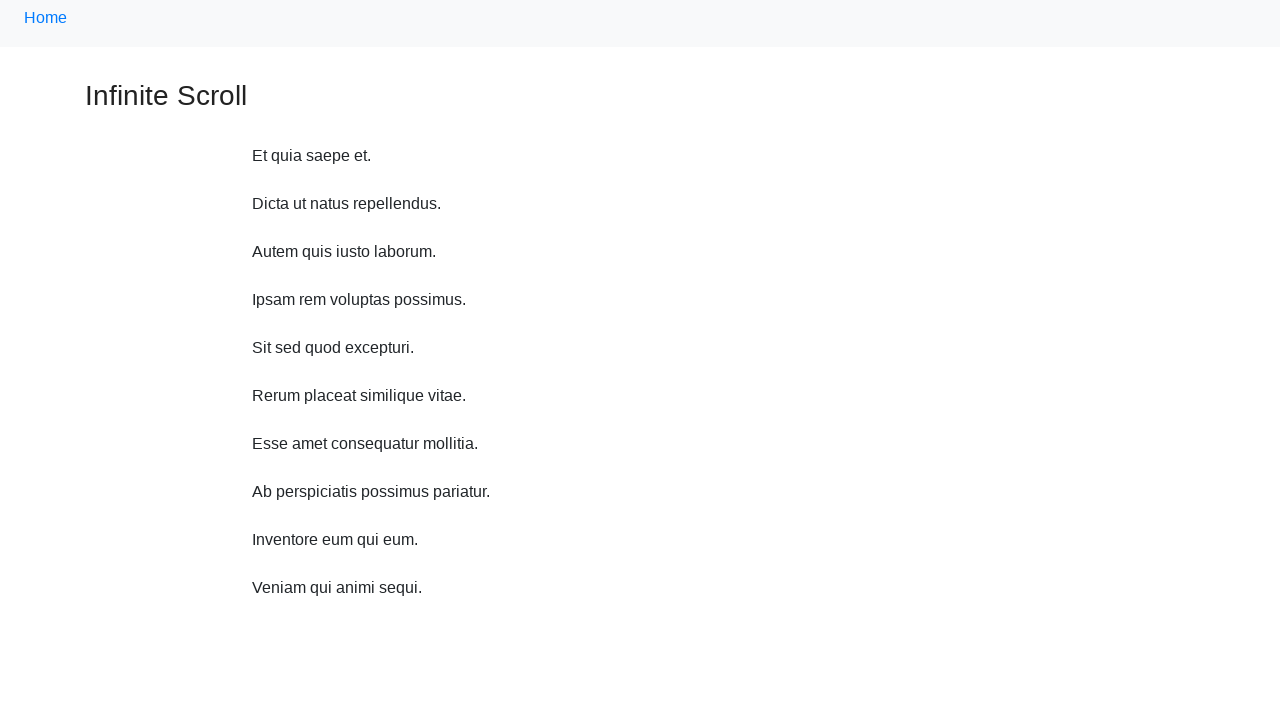

Waited 300ms for content to load after downward scroll (iteration 1/10)
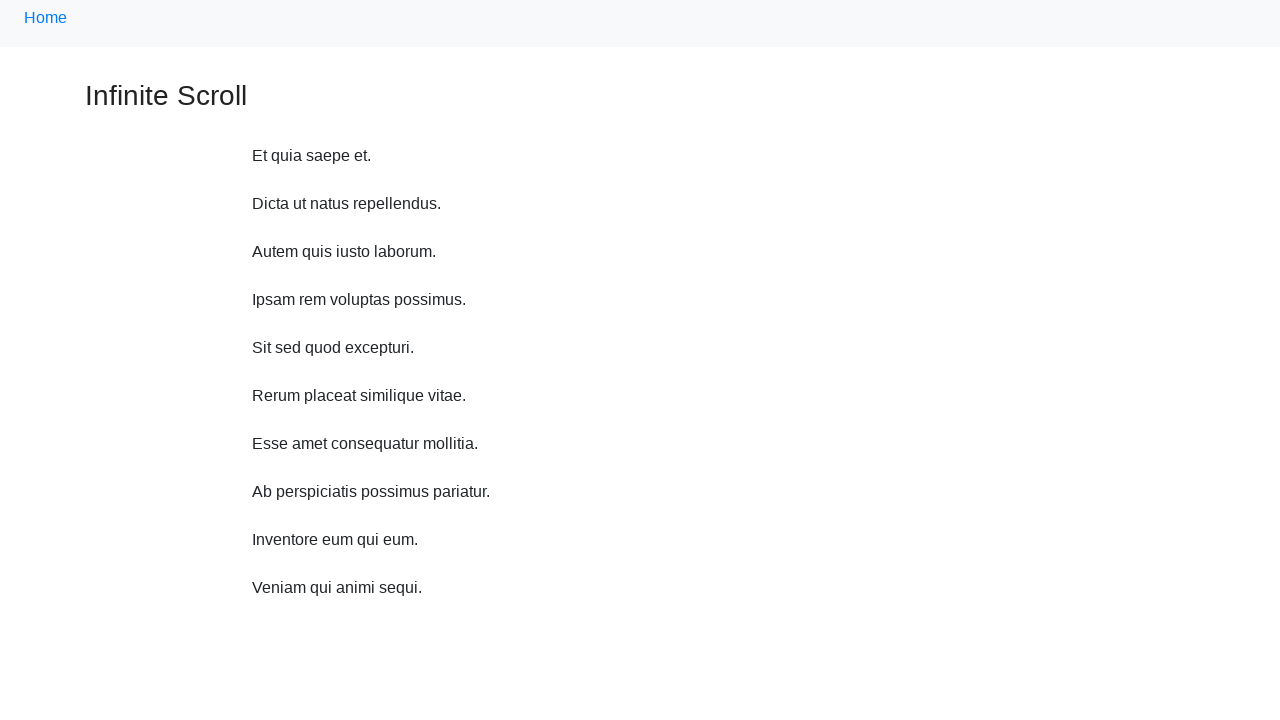

Scrolled down 750 pixels (iteration 2/10)
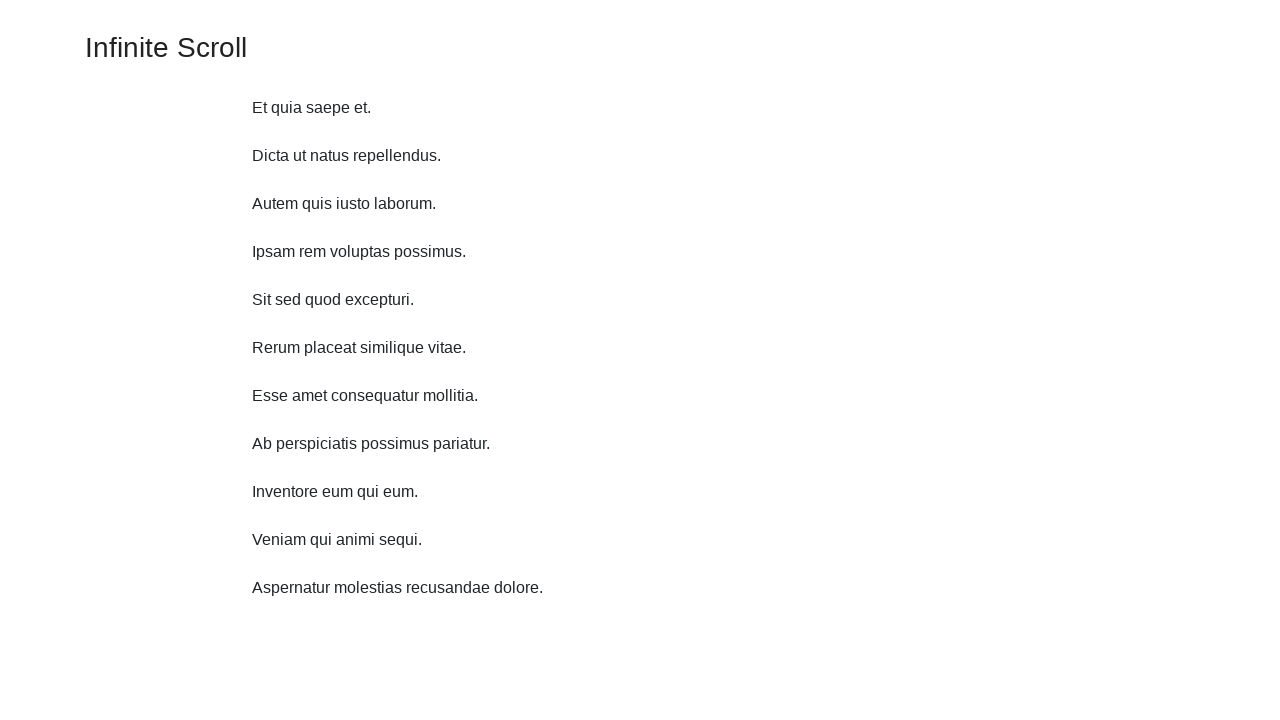

Waited 300ms for content to load after downward scroll (iteration 2/10)
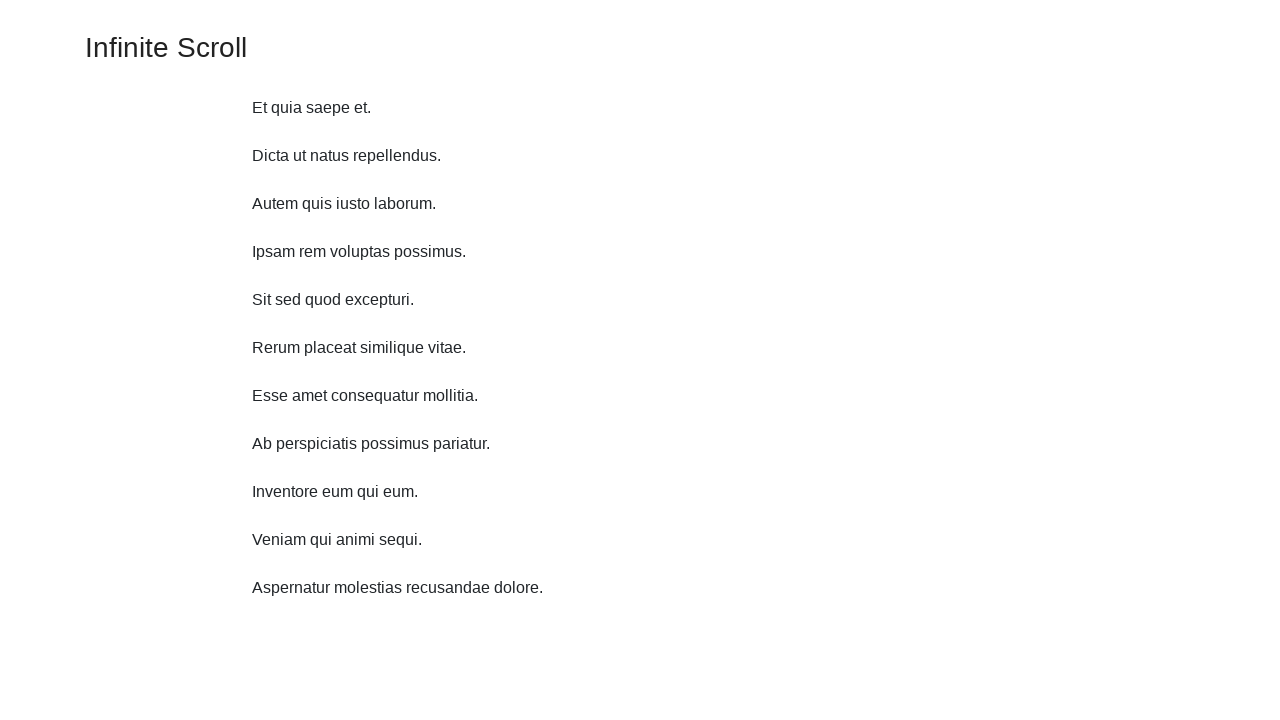

Scrolled down 750 pixels (iteration 3/10)
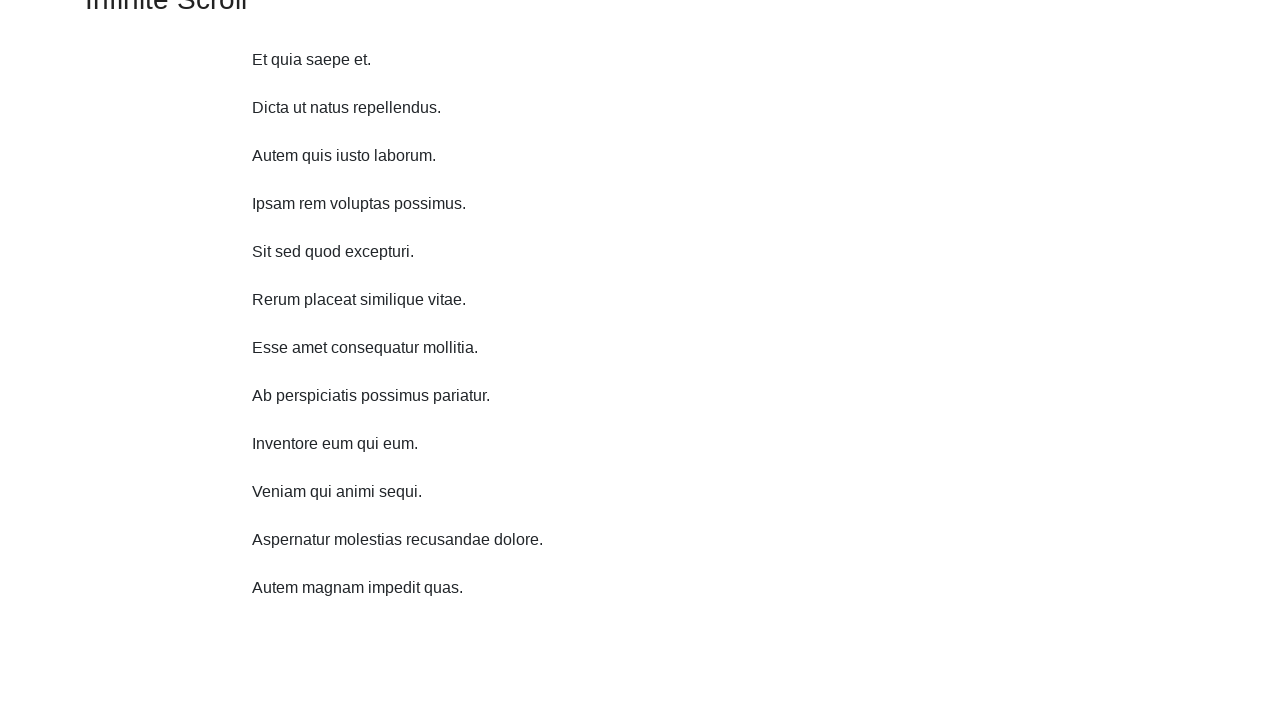

Waited 300ms for content to load after downward scroll (iteration 3/10)
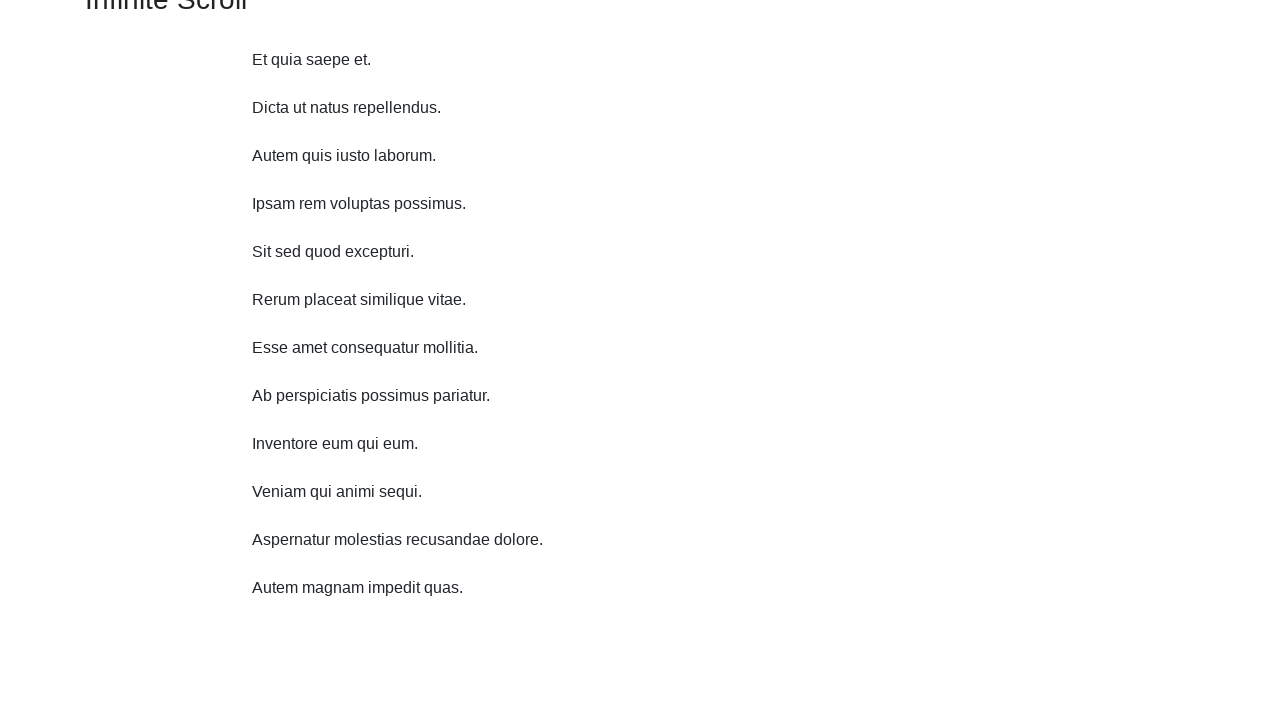

Scrolled down 750 pixels (iteration 4/10)
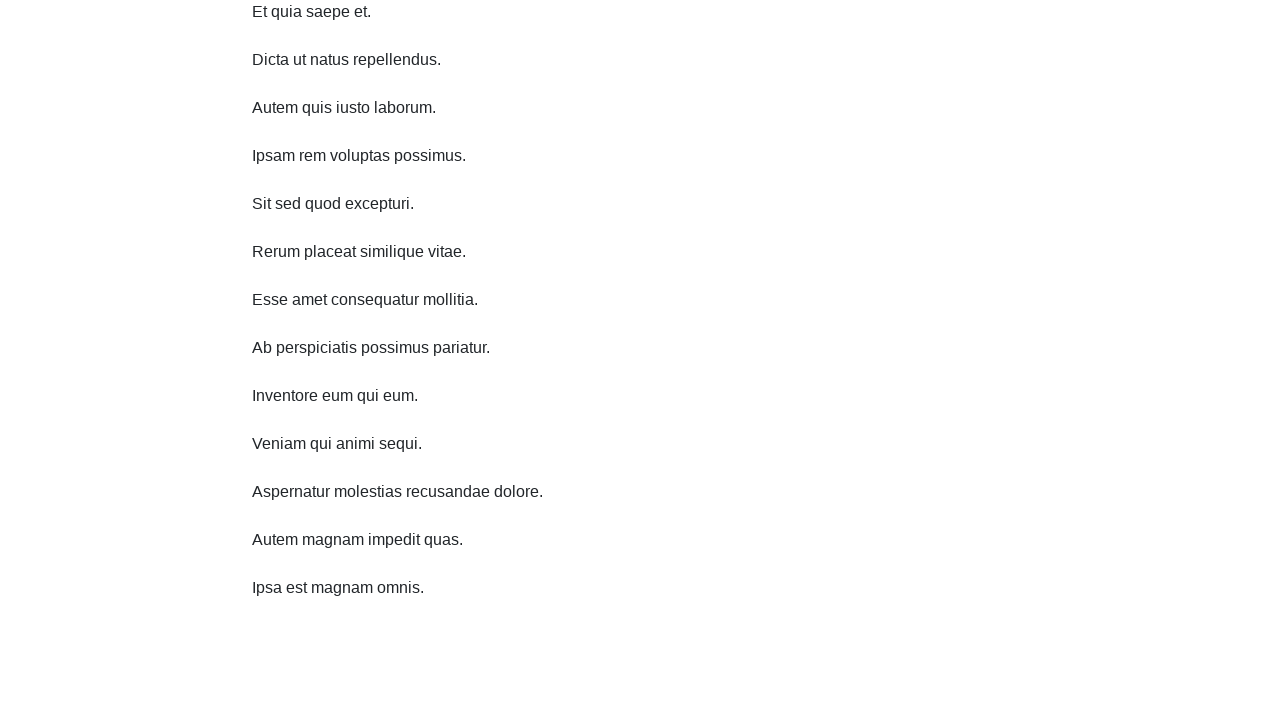

Waited 300ms for content to load after downward scroll (iteration 4/10)
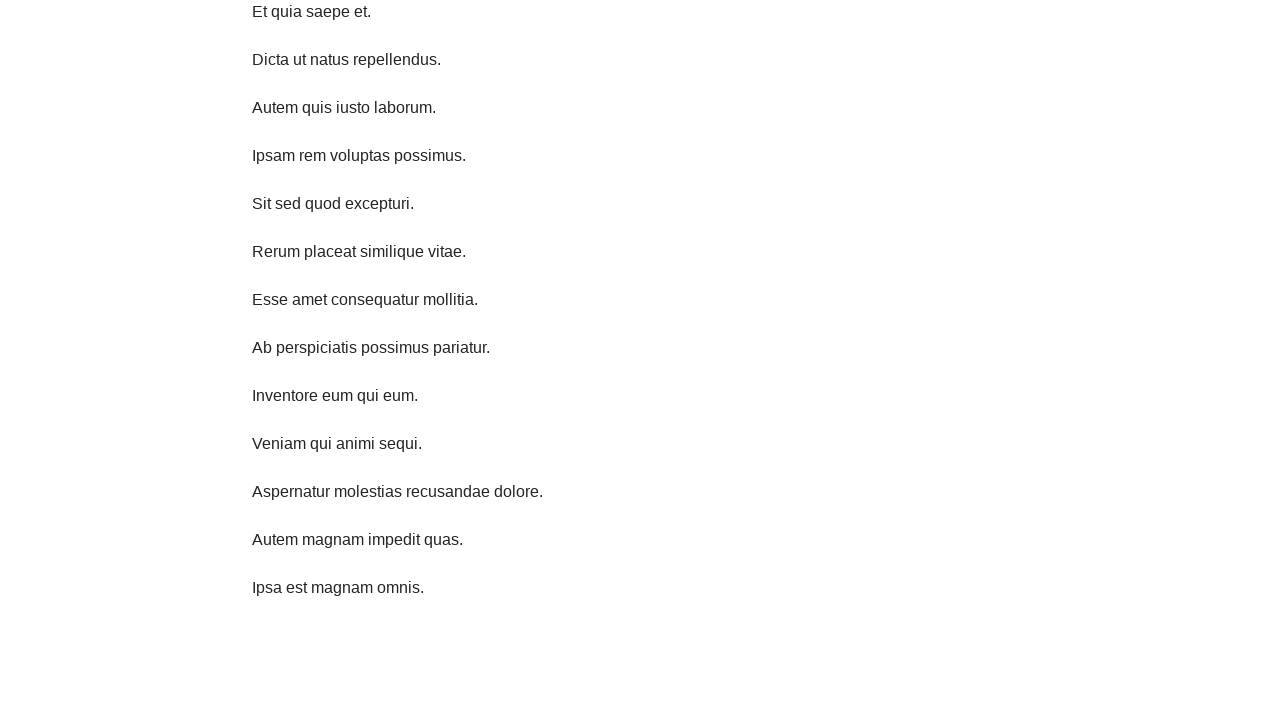

Scrolled down 750 pixels (iteration 5/10)
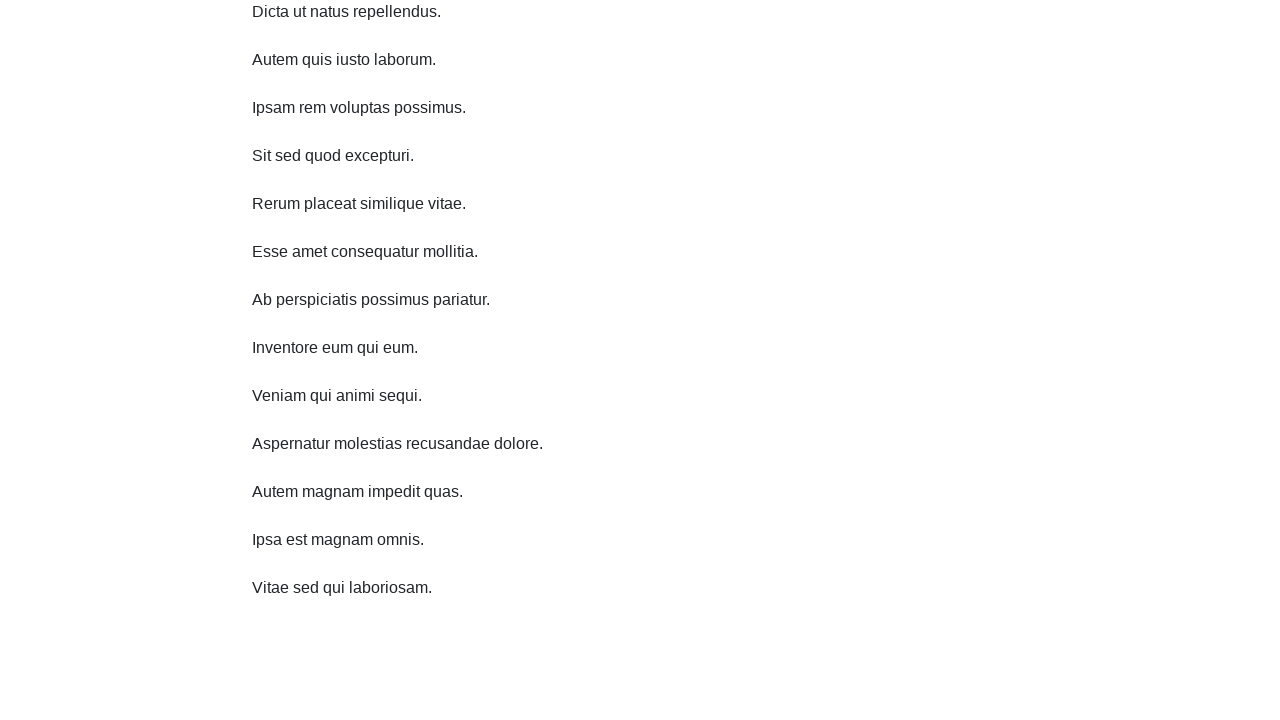

Waited 300ms for content to load after downward scroll (iteration 5/10)
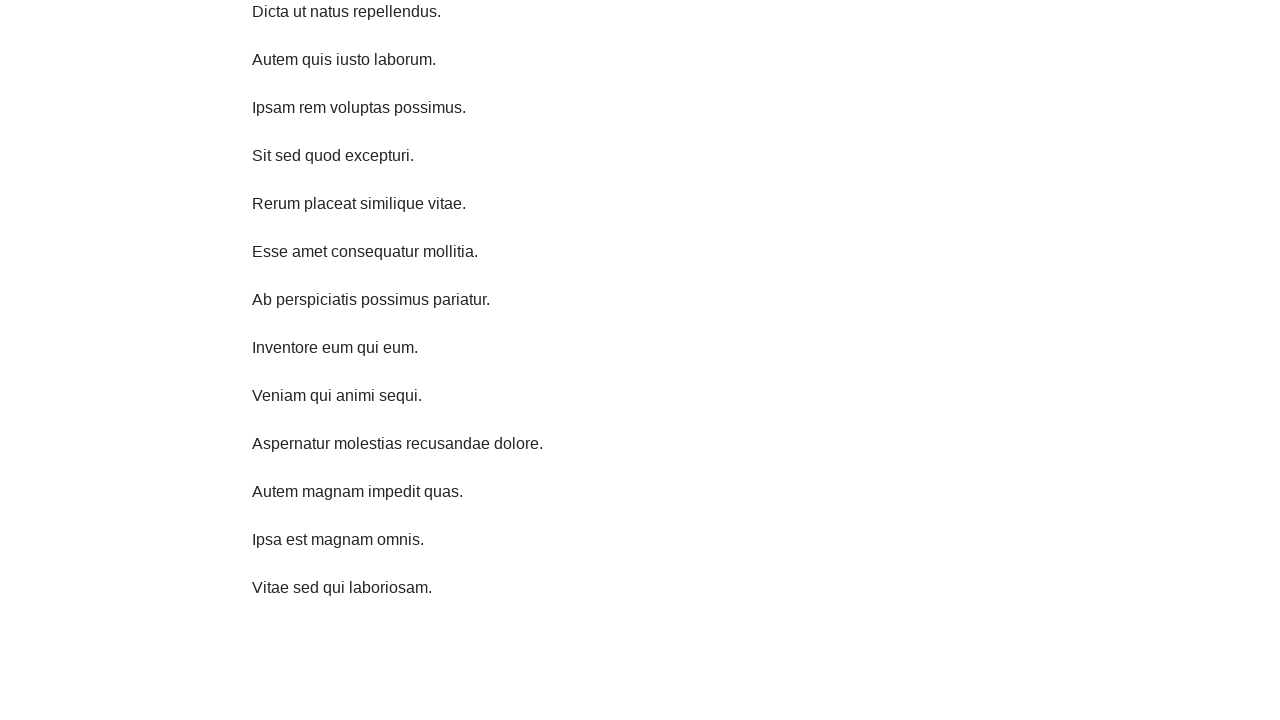

Scrolled down 750 pixels (iteration 6/10)
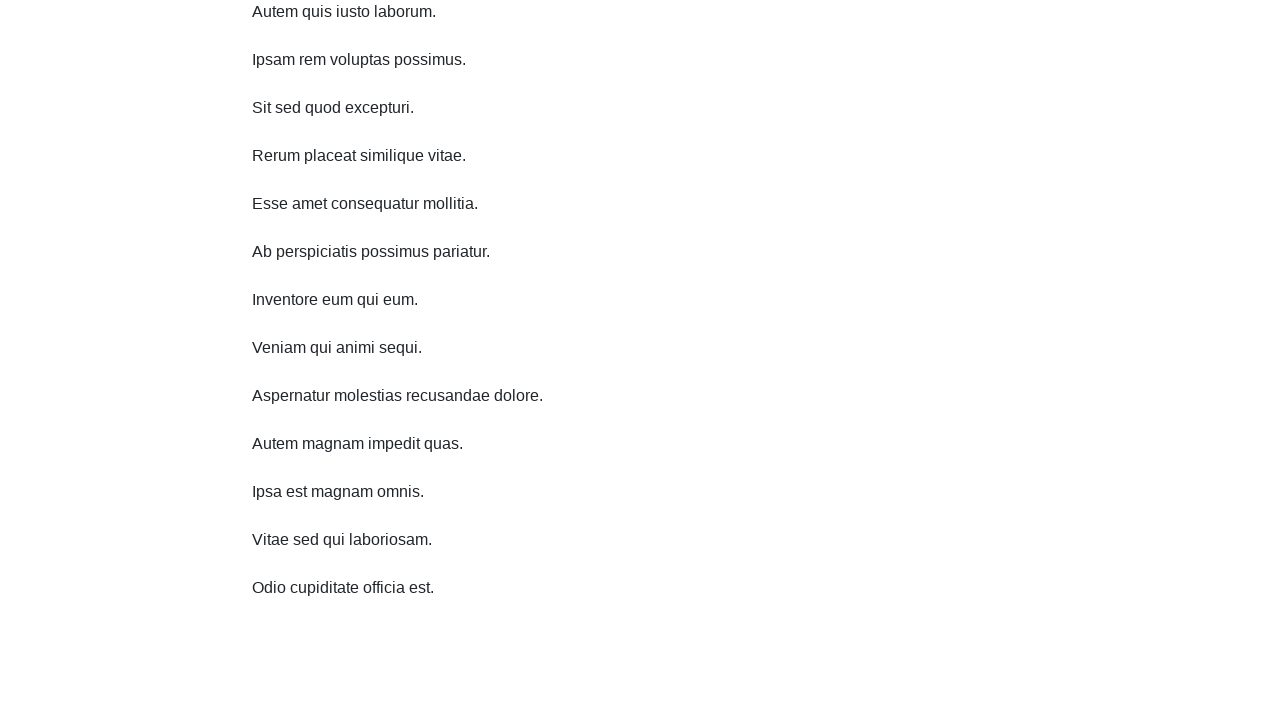

Waited 300ms for content to load after downward scroll (iteration 6/10)
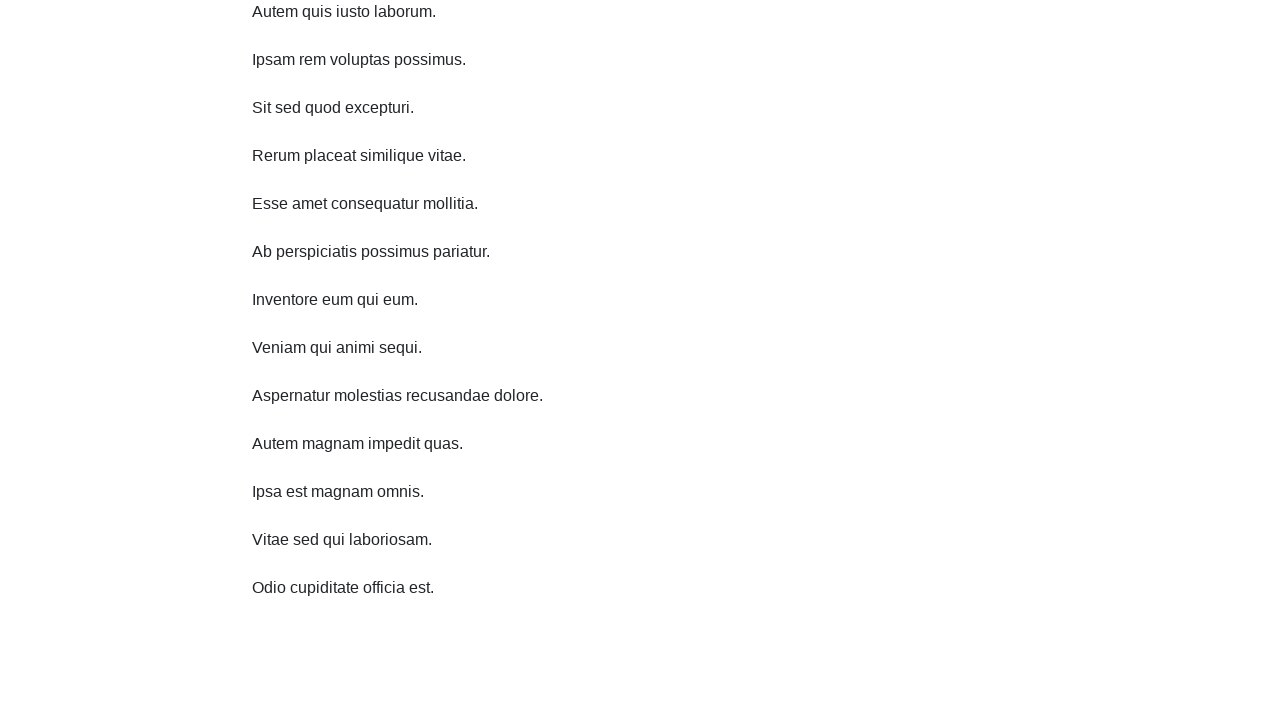

Scrolled down 750 pixels (iteration 7/10)
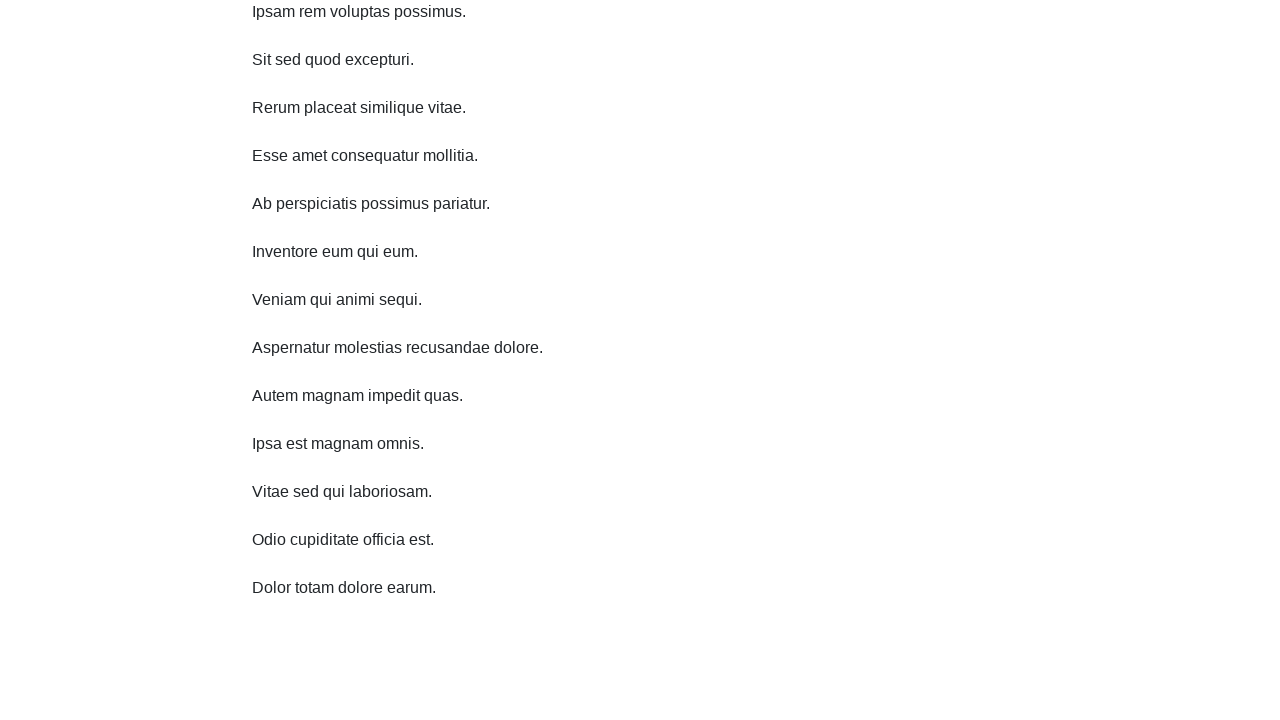

Waited 300ms for content to load after downward scroll (iteration 7/10)
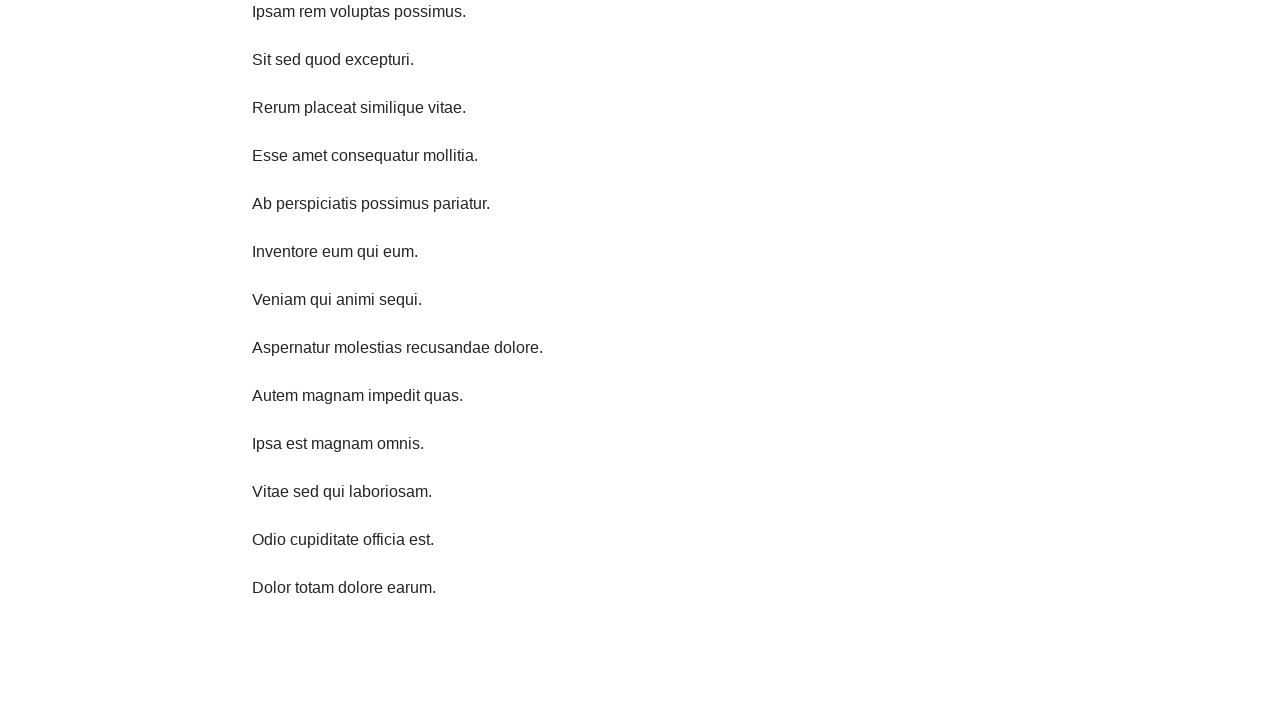

Scrolled down 750 pixels (iteration 8/10)
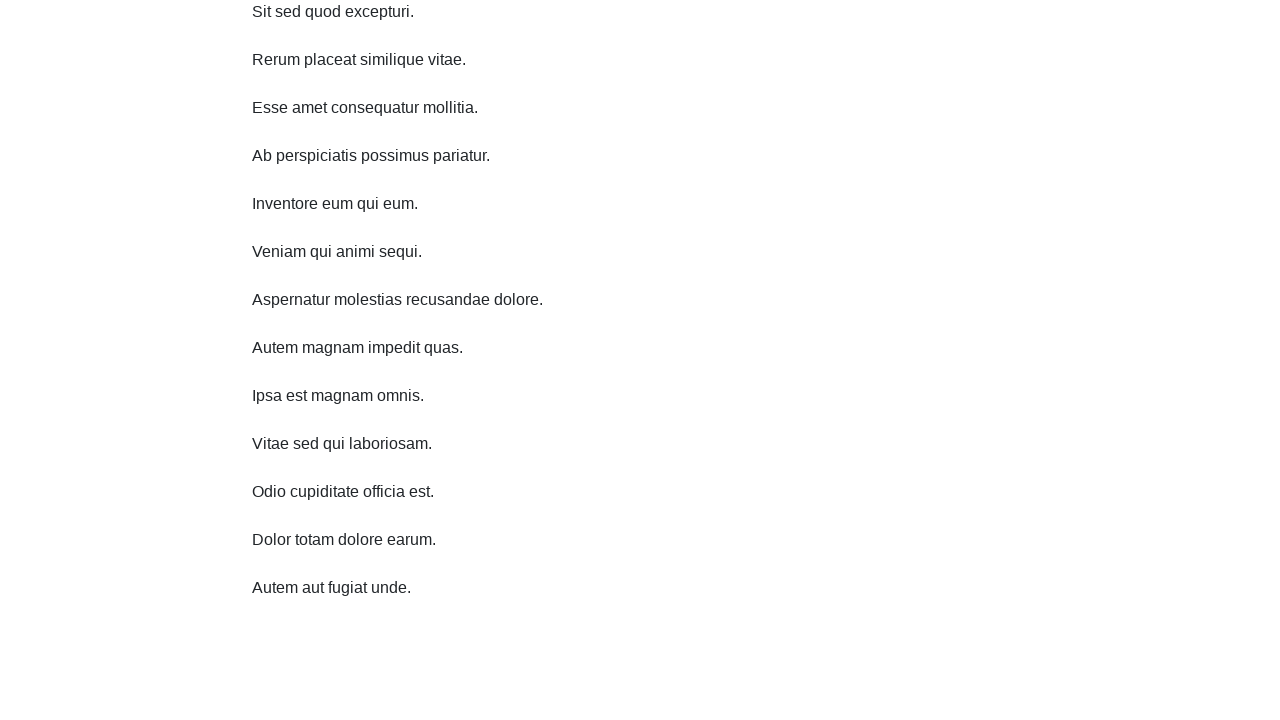

Waited 300ms for content to load after downward scroll (iteration 8/10)
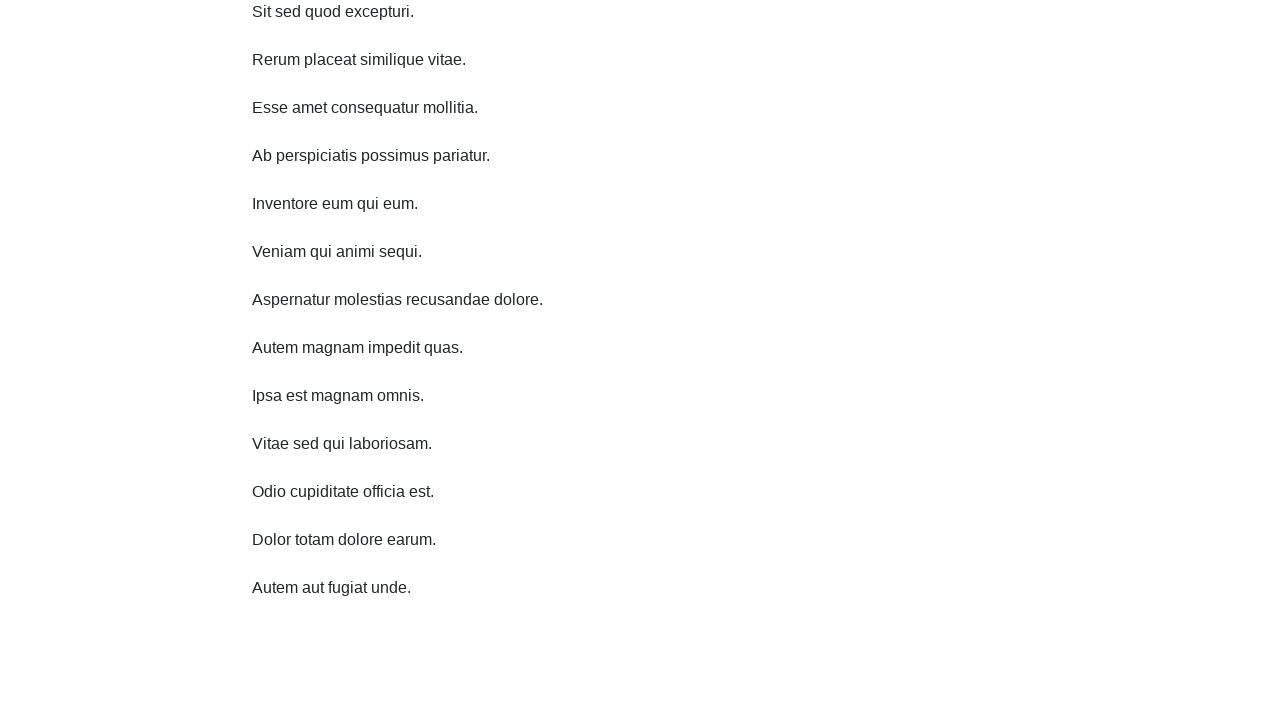

Scrolled down 750 pixels (iteration 9/10)
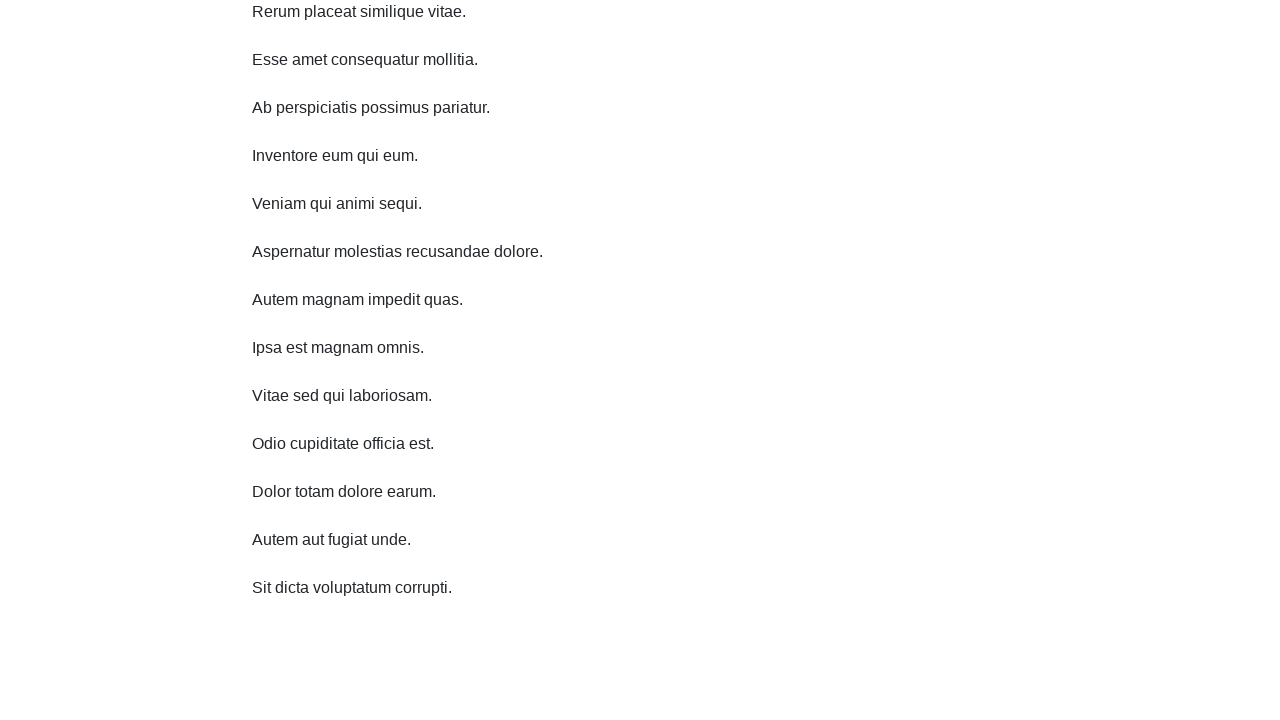

Waited 300ms for content to load after downward scroll (iteration 9/10)
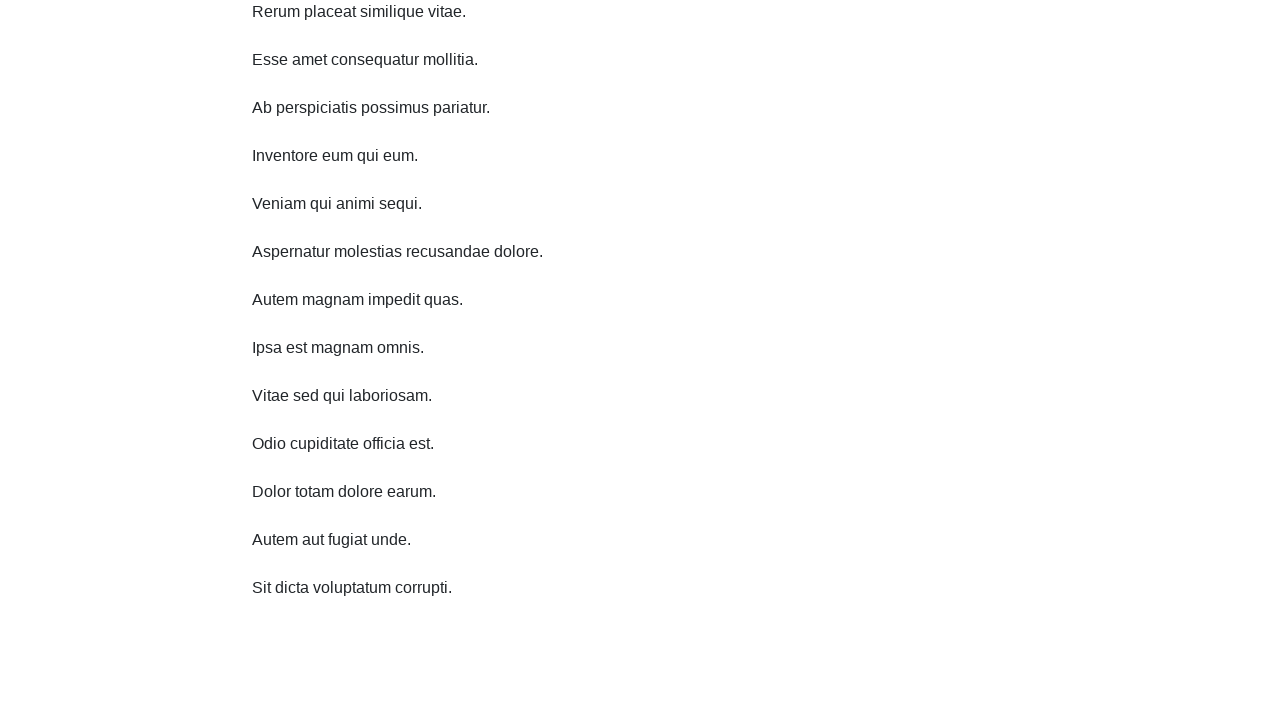

Scrolled down 750 pixels (iteration 10/10)
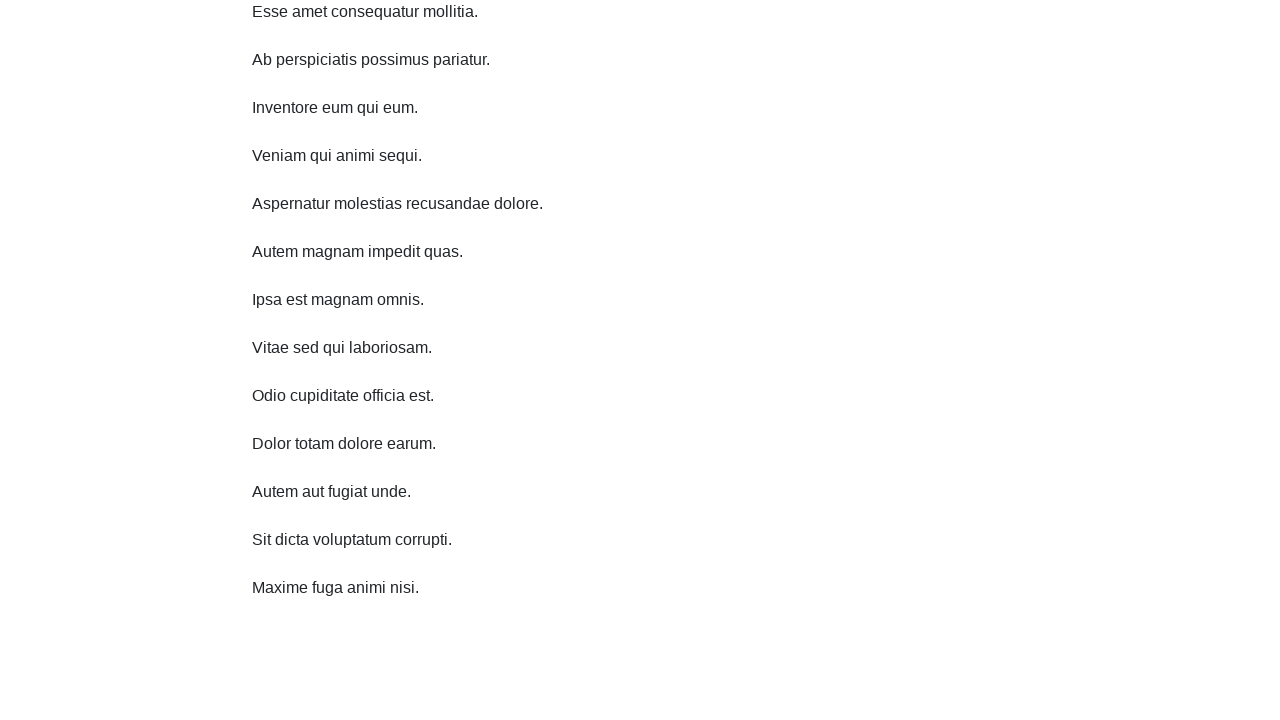

Waited 300ms for content to load after downward scroll (iteration 10/10)
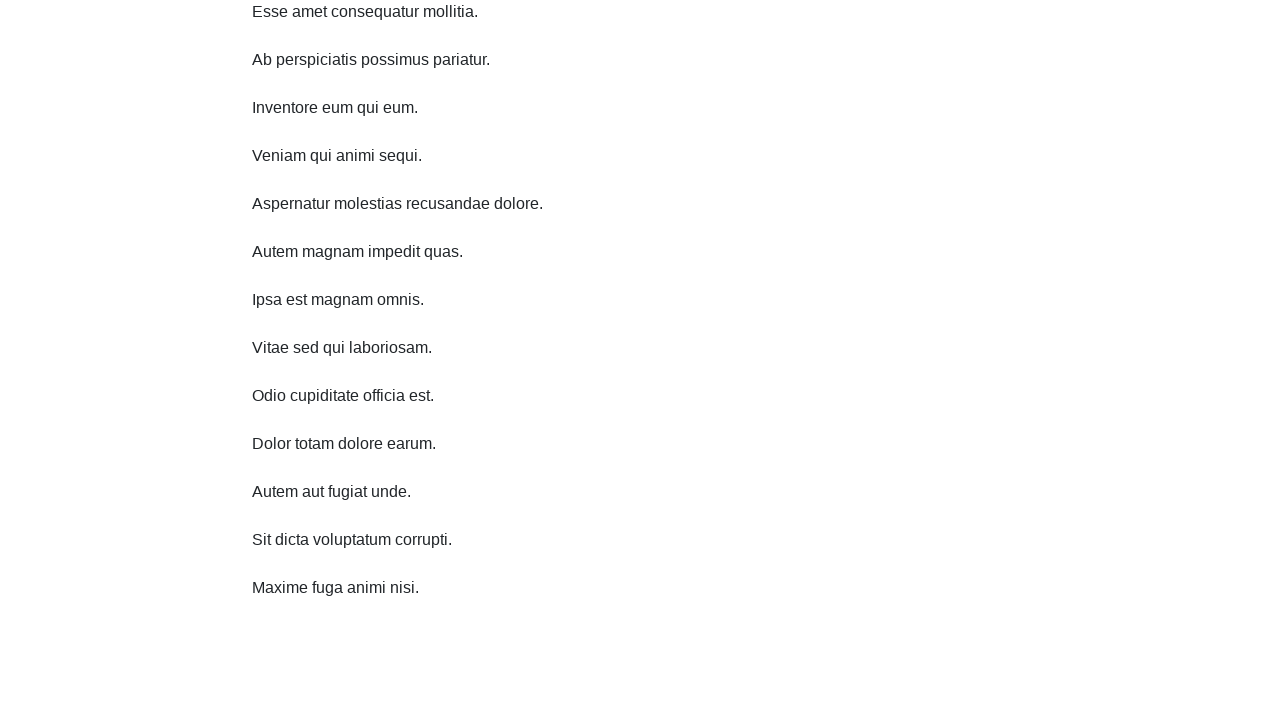

Scrolled up 750 pixels (iteration 1/10)
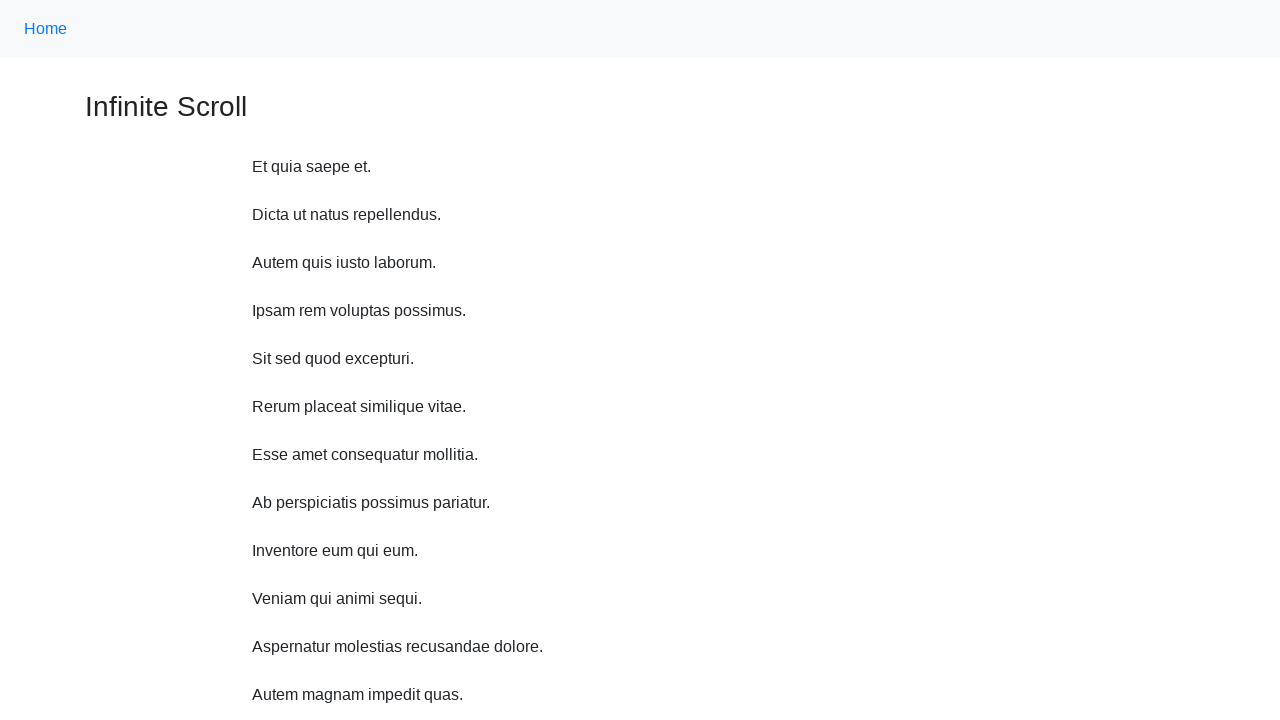

Waited 300ms after upward scroll (iteration 1/10)
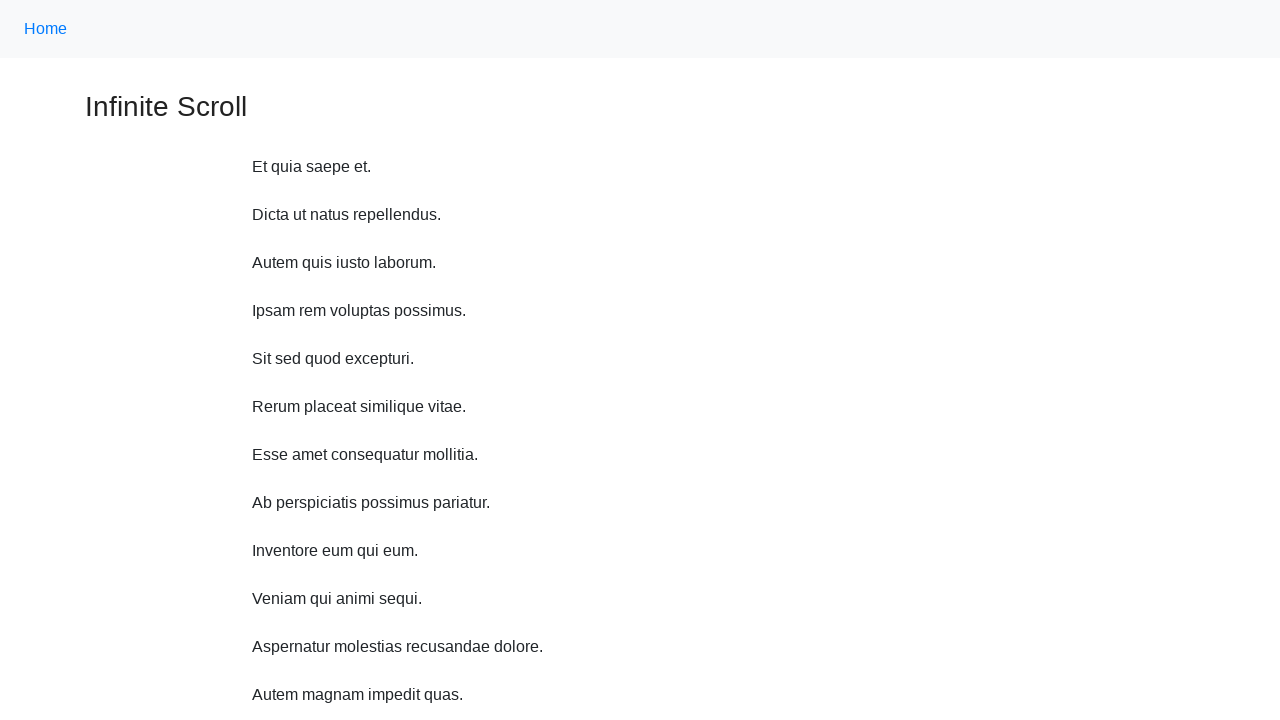

Scrolled up 750 pixels (iteration 2/10)
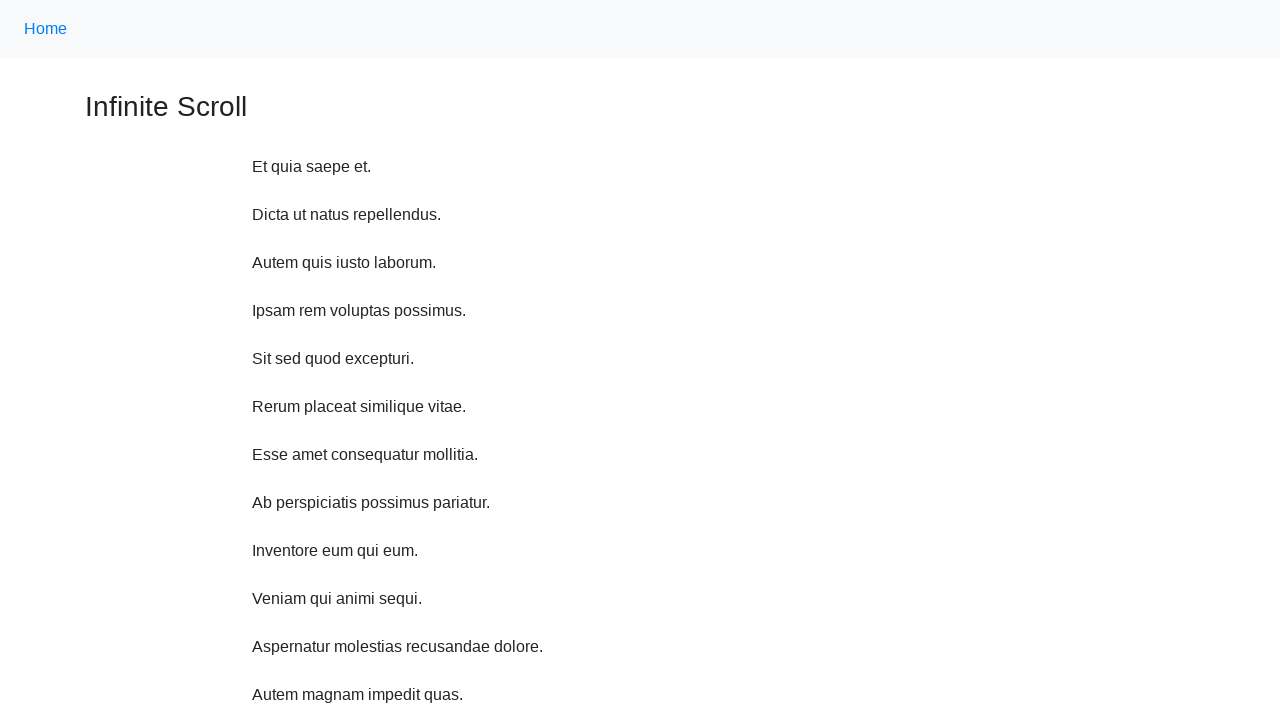

Waited 300ms after upward scroll (iteration 2/10)
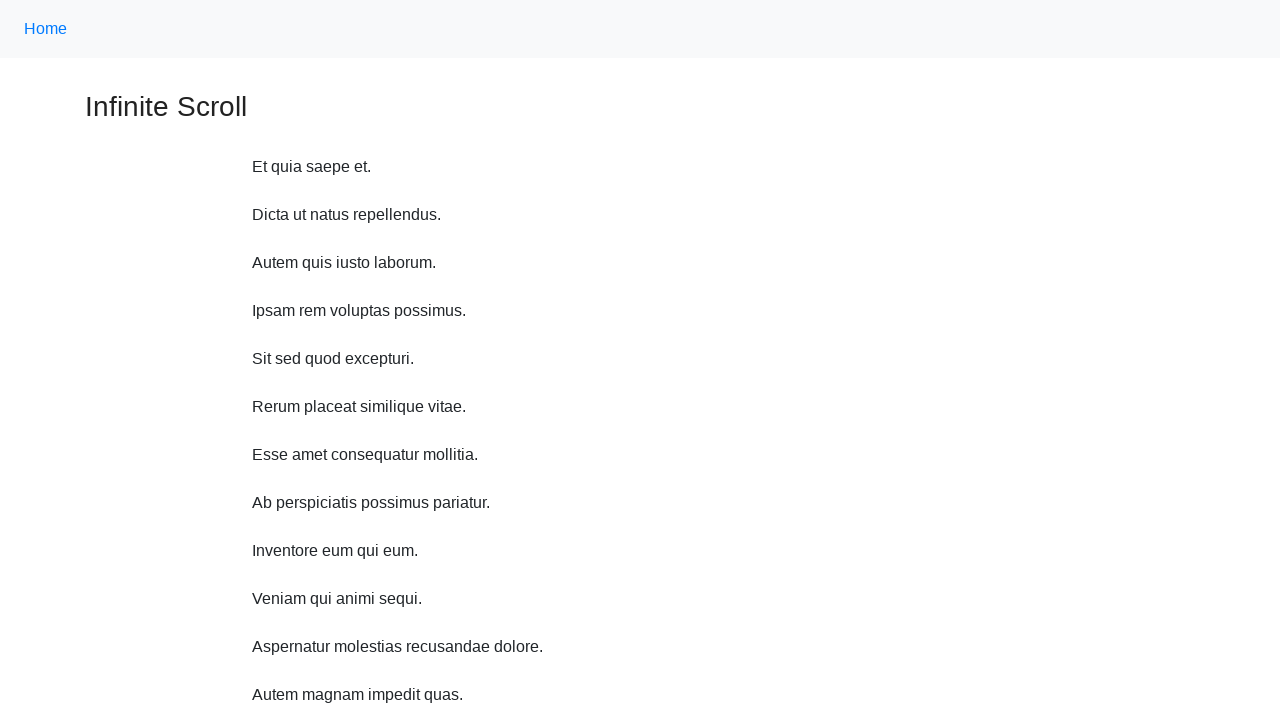

Scrolled up 750 pixels (iteration 3/10)
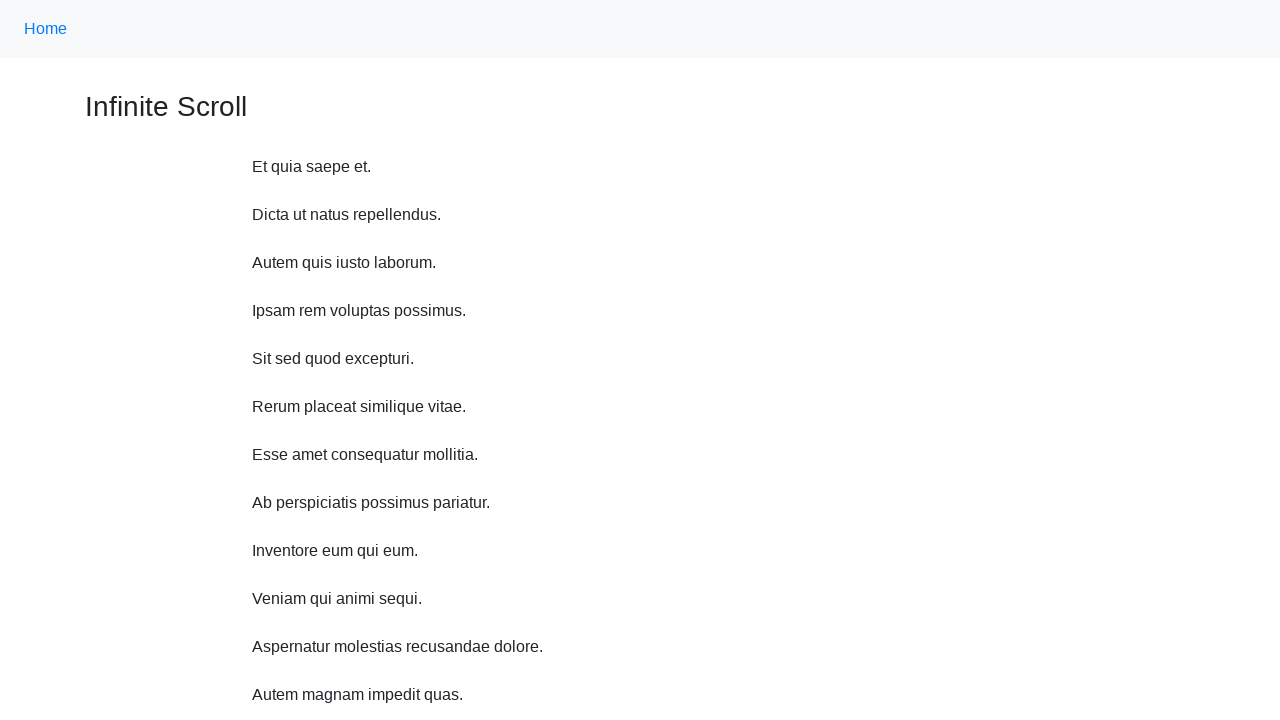

Waited 300ms after upward scroll (iteration 3/10)
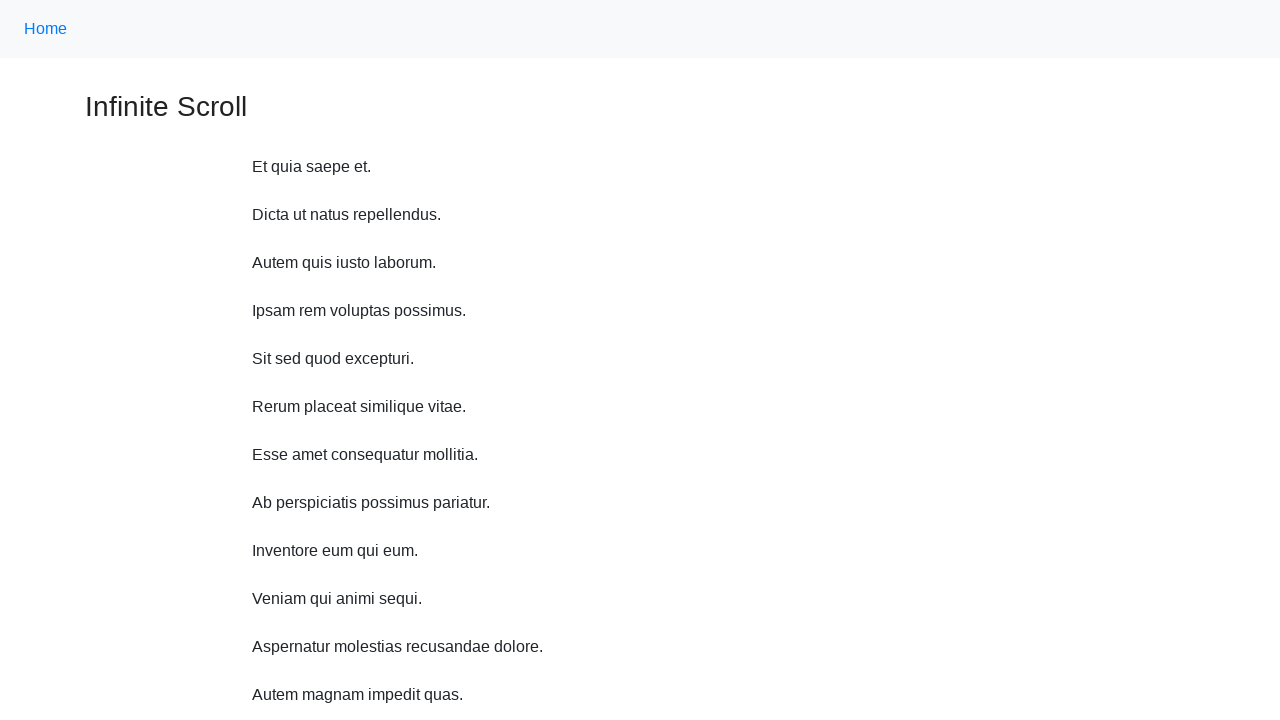

Scrolled up 750 pixels (iteration 4/10)
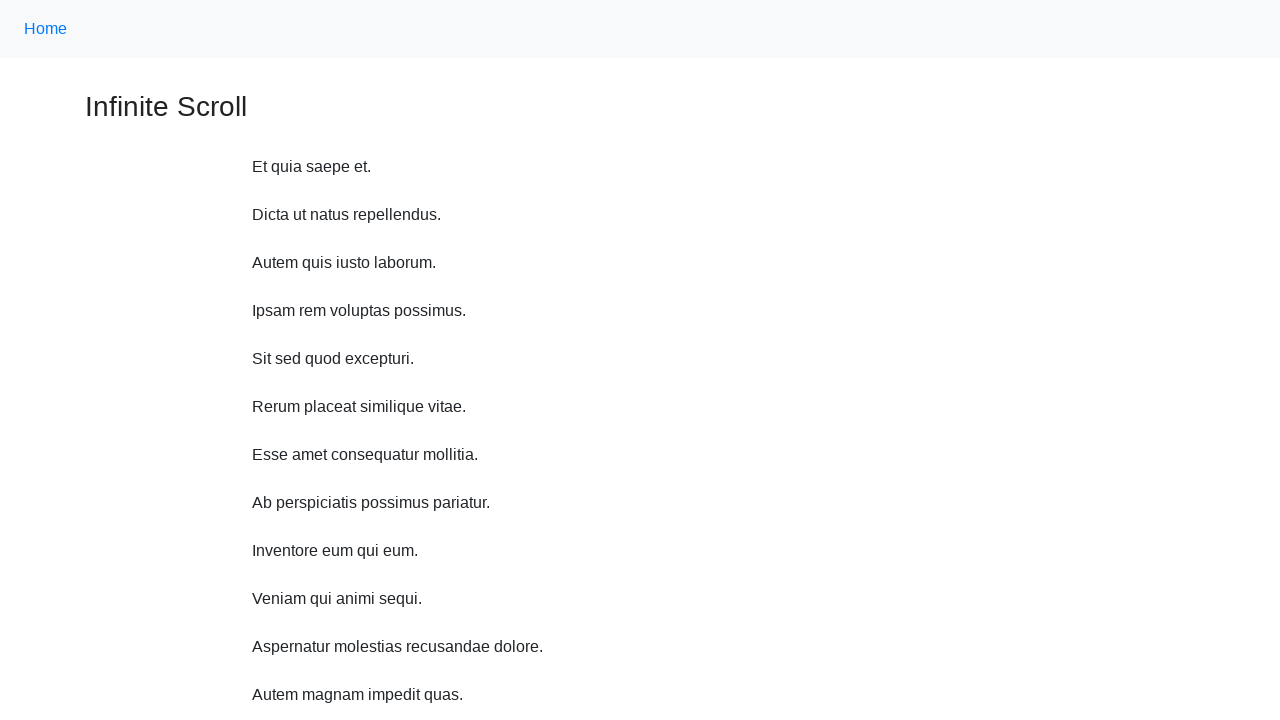

Waited 300ms after upward scroll (iteration 4/10)
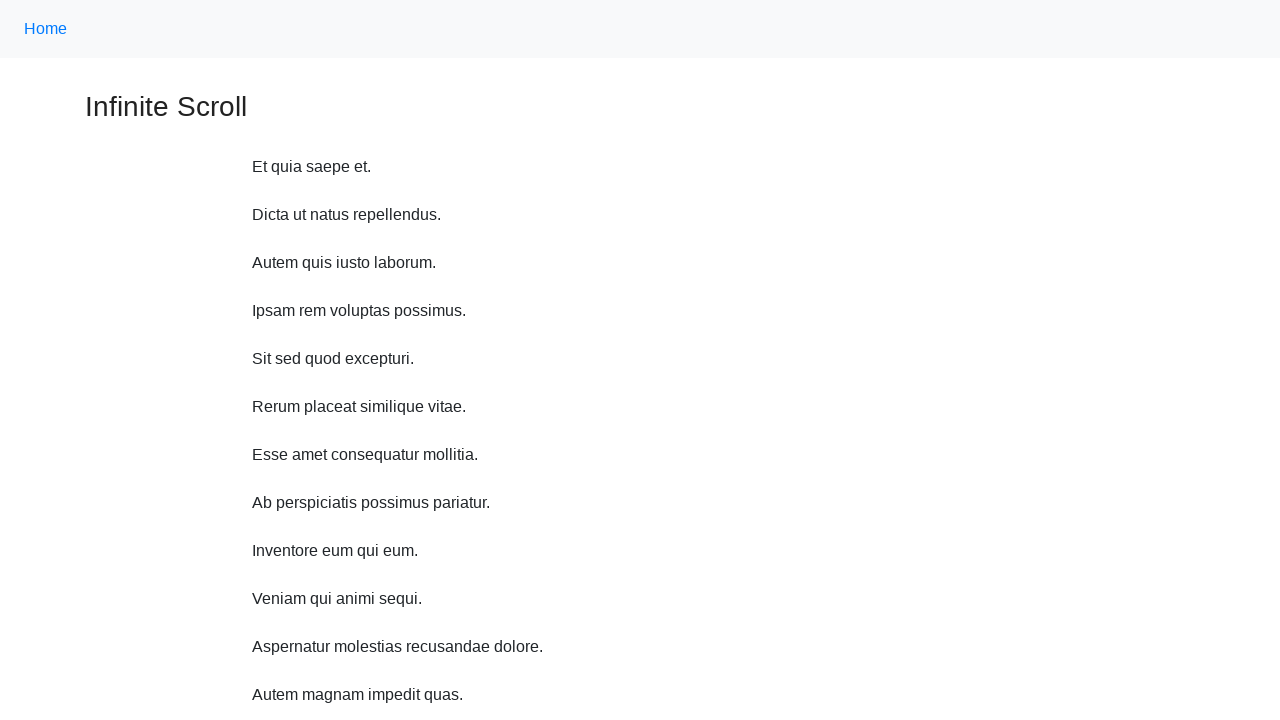

Scrolled up 750 pixels (iteration 5/10)
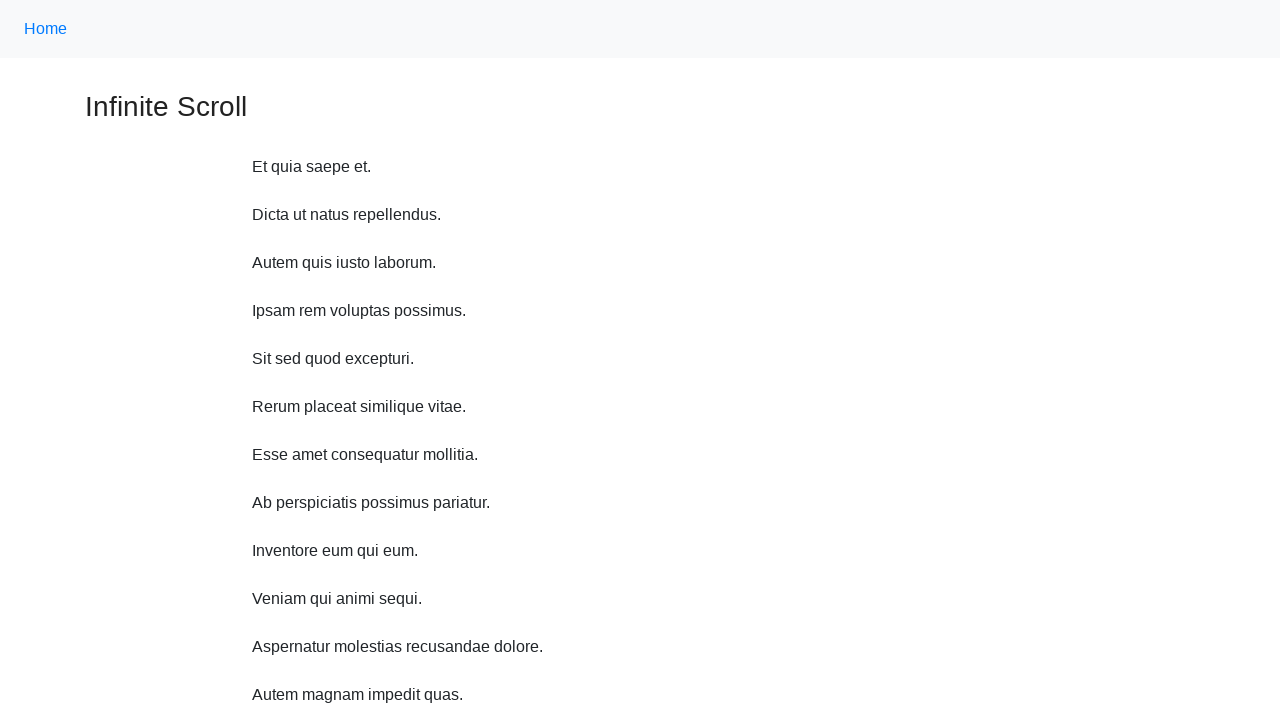

Waited 300ms after upward scroll (iteration 5/10)
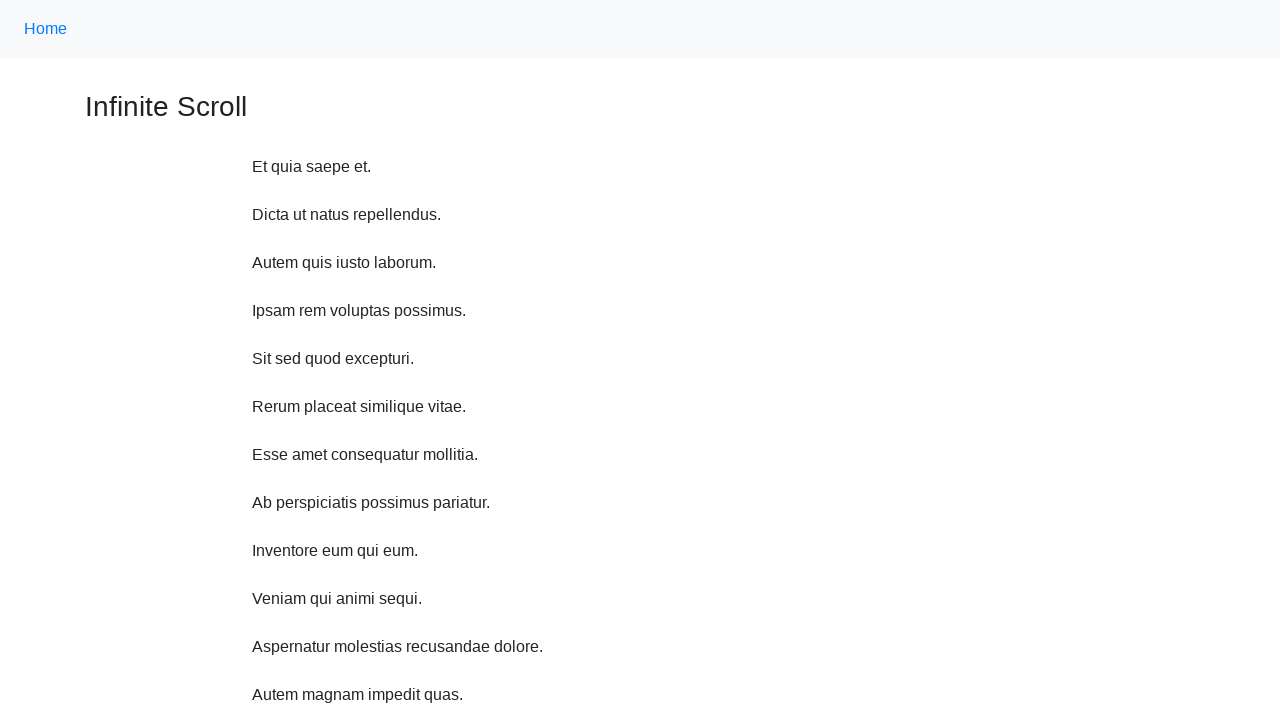

Scrolled up 750 pixels (iteration 6/10)
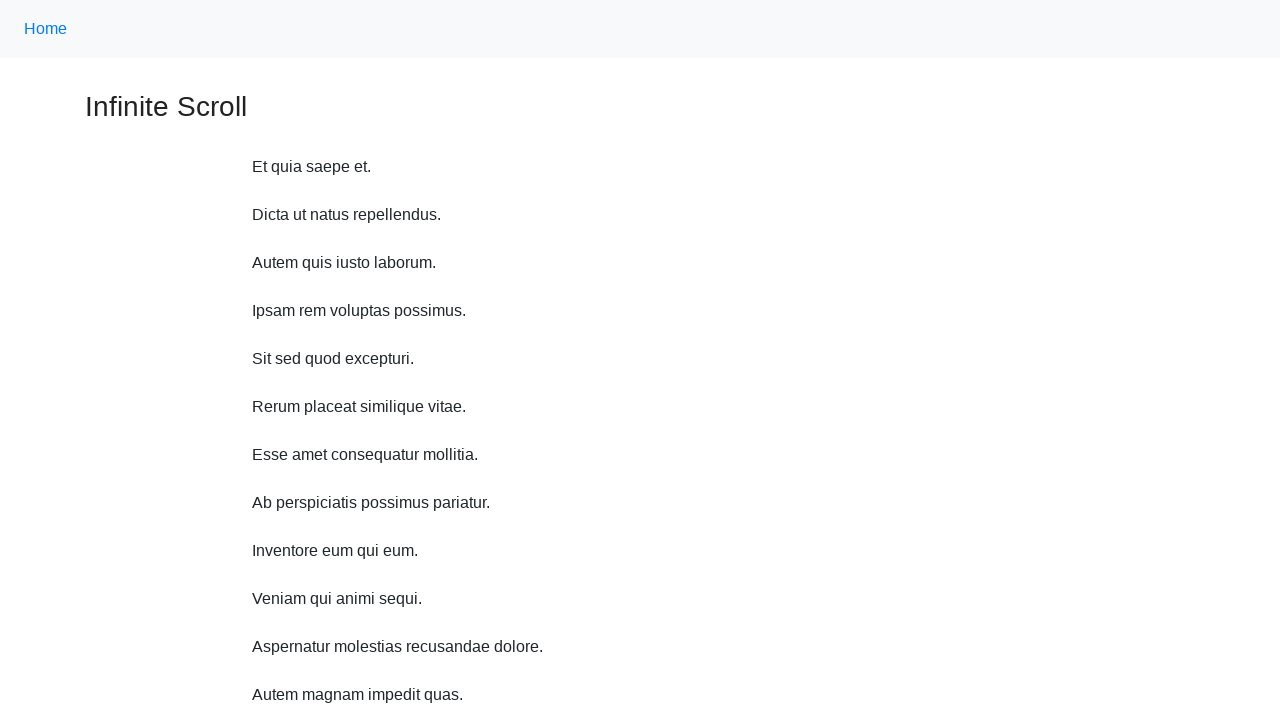

Waited 300ms after upward scroll (iteration 6/10)
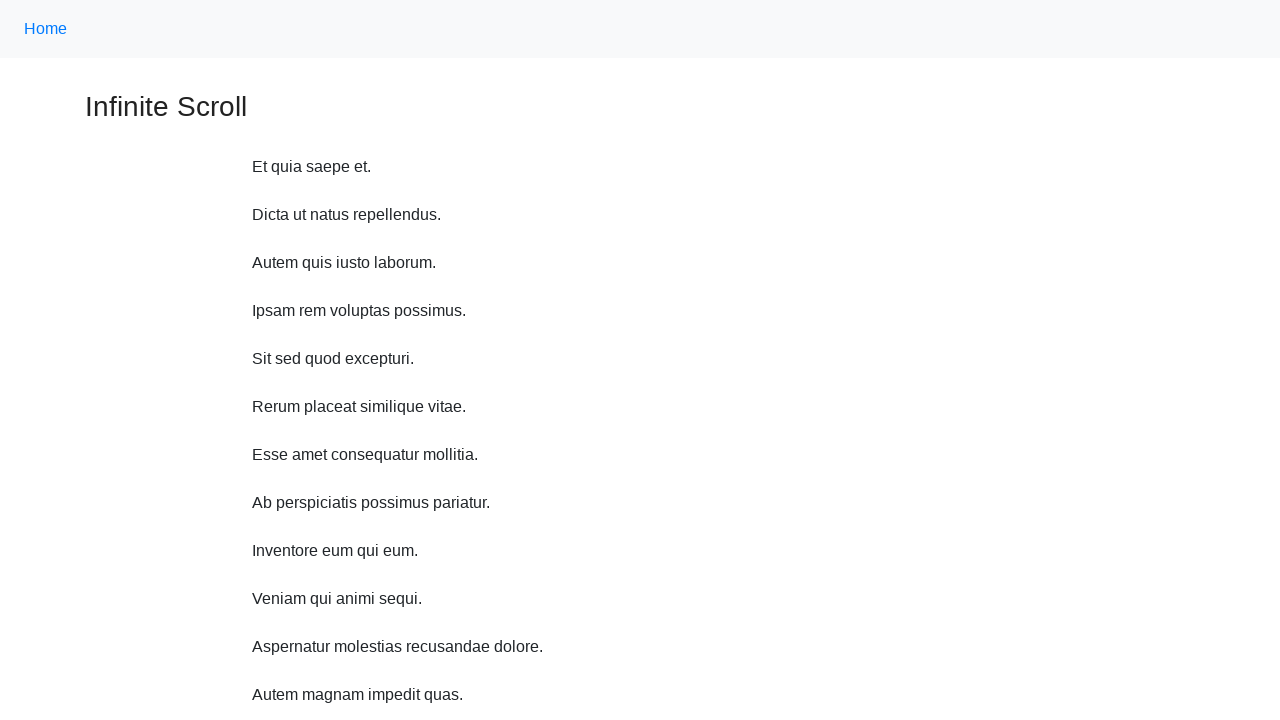

Scrolled up 750 pixels (iteration 7/10)
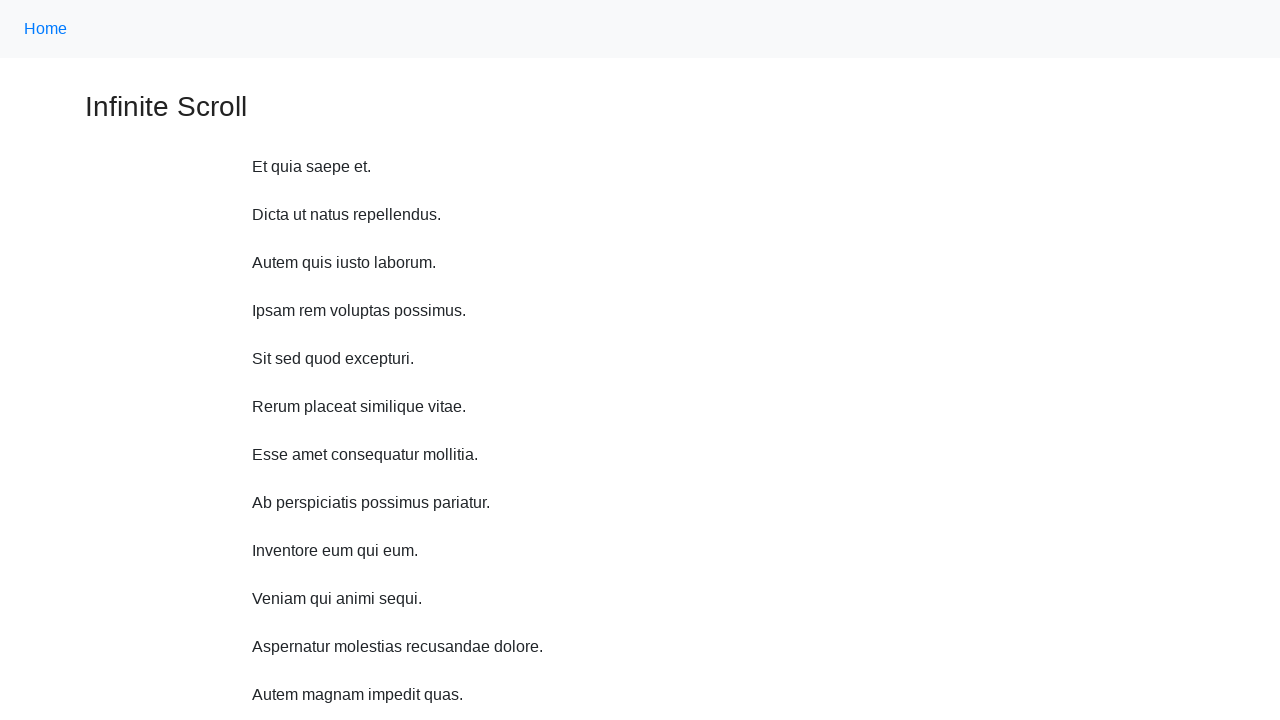

Waited 300ms after upward scroll (iteration 7/10)
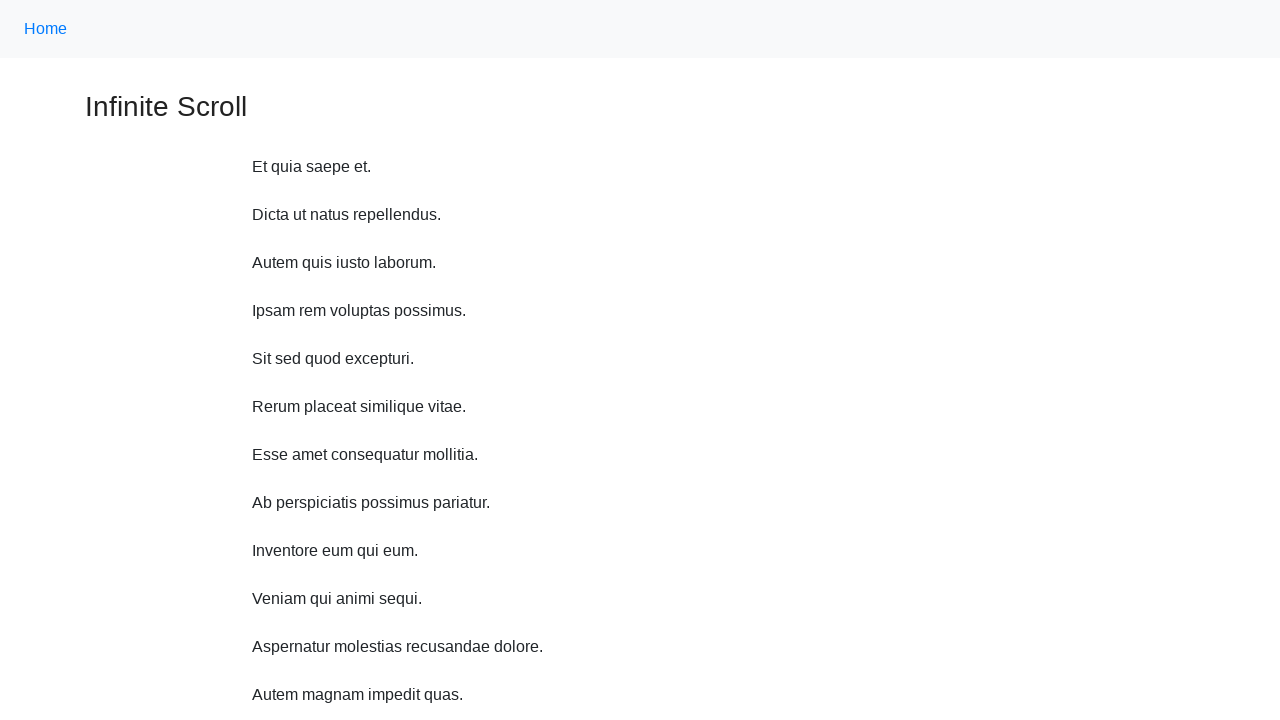

Scrolled up 750 pixels (iteration 8/10)
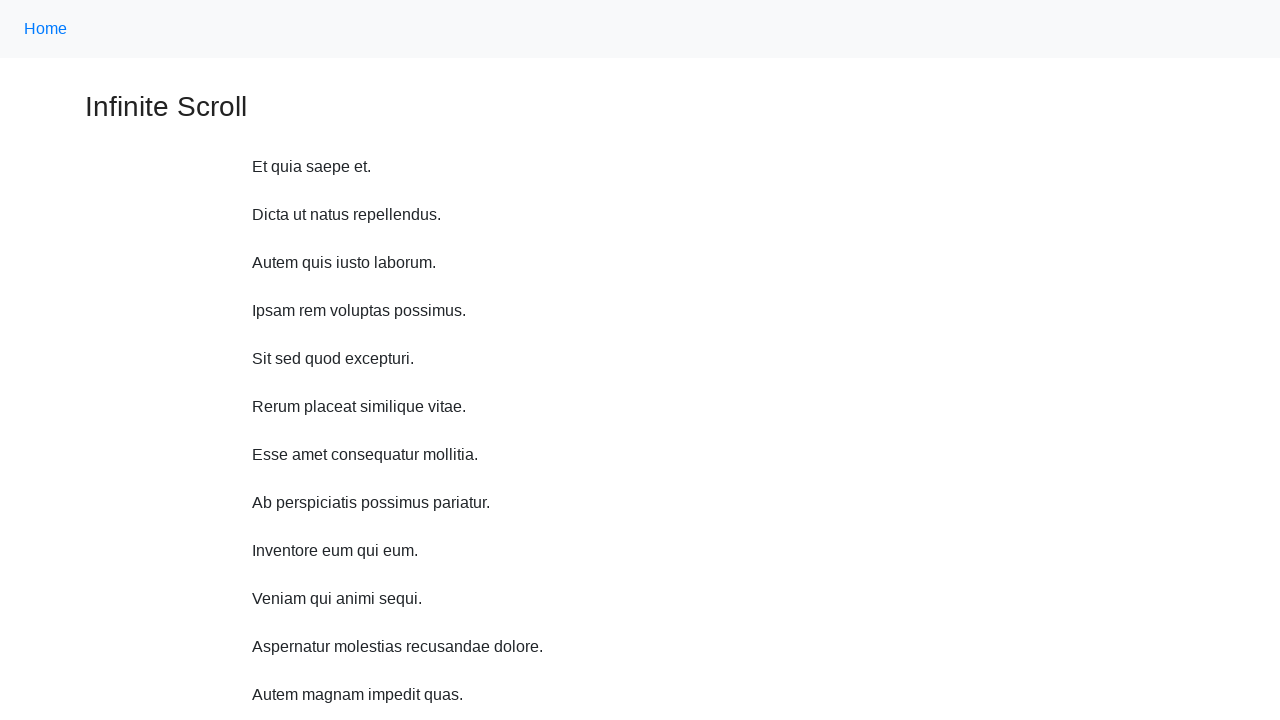

Waited 300ms after upward scroll (iteration 8/10)
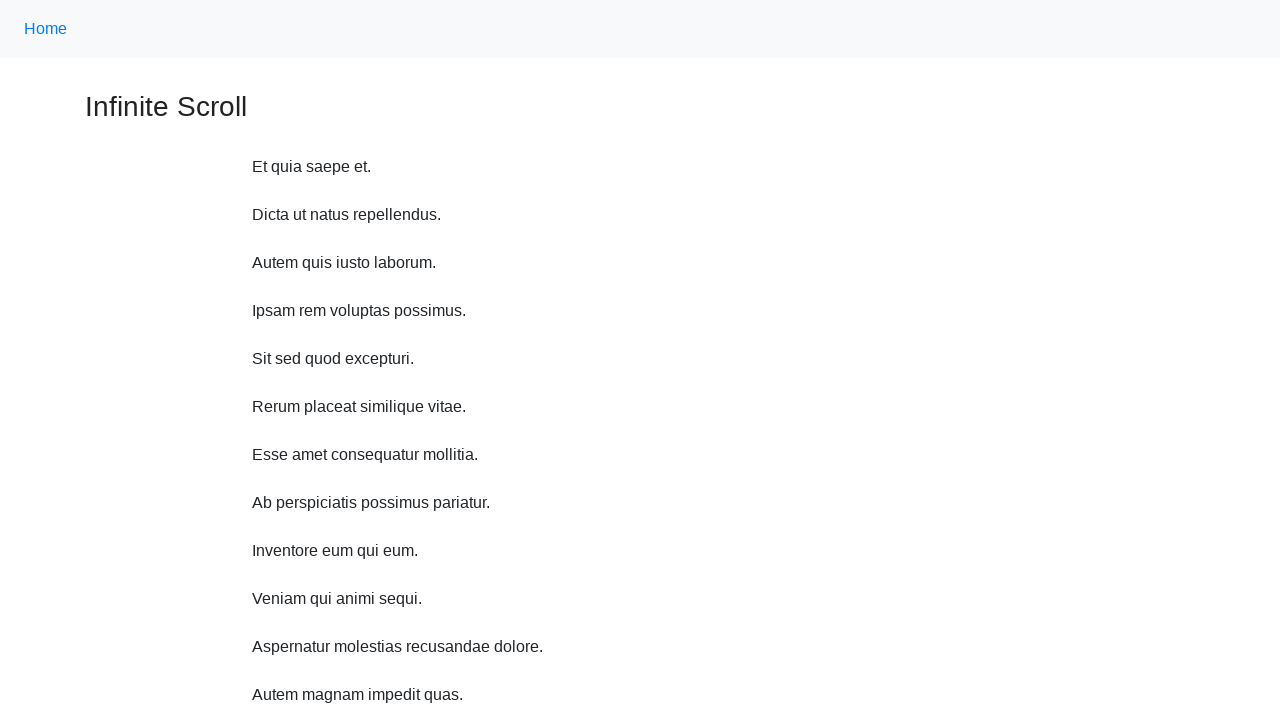

Scrolled up 750 pixels (iteration 9/10)
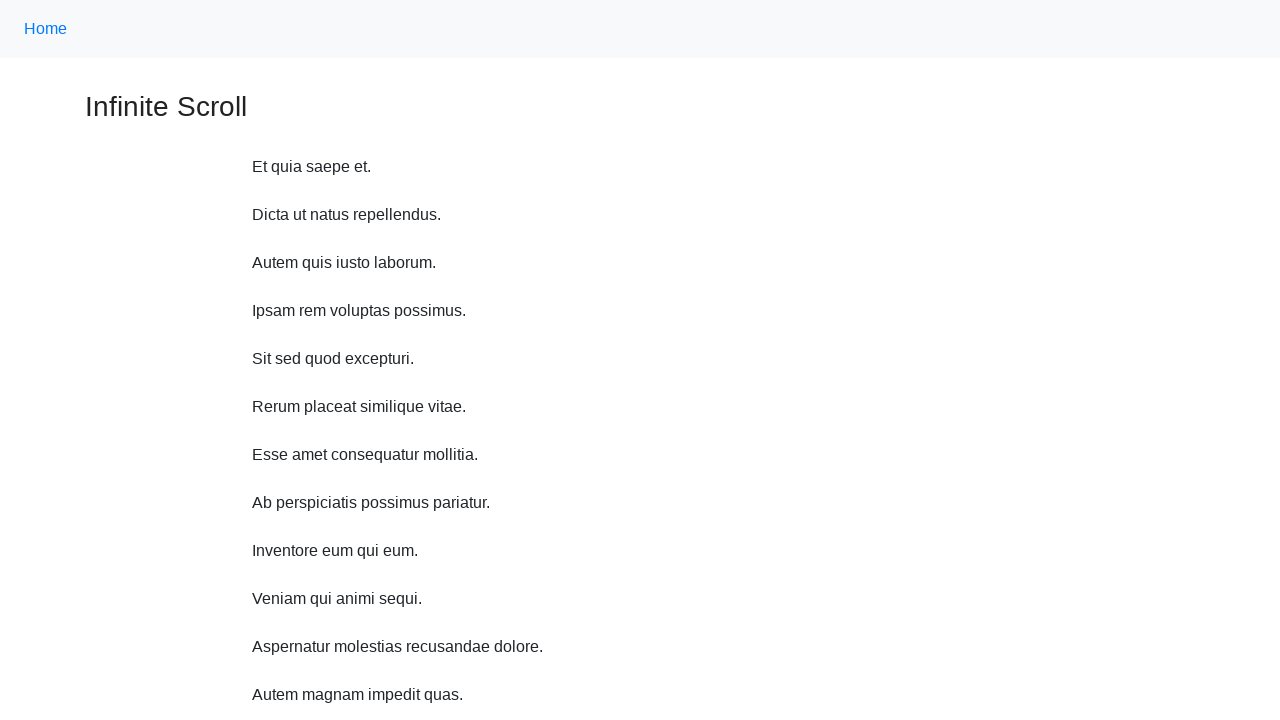

Waited 300ms after upward scroll (iteration 9/10)
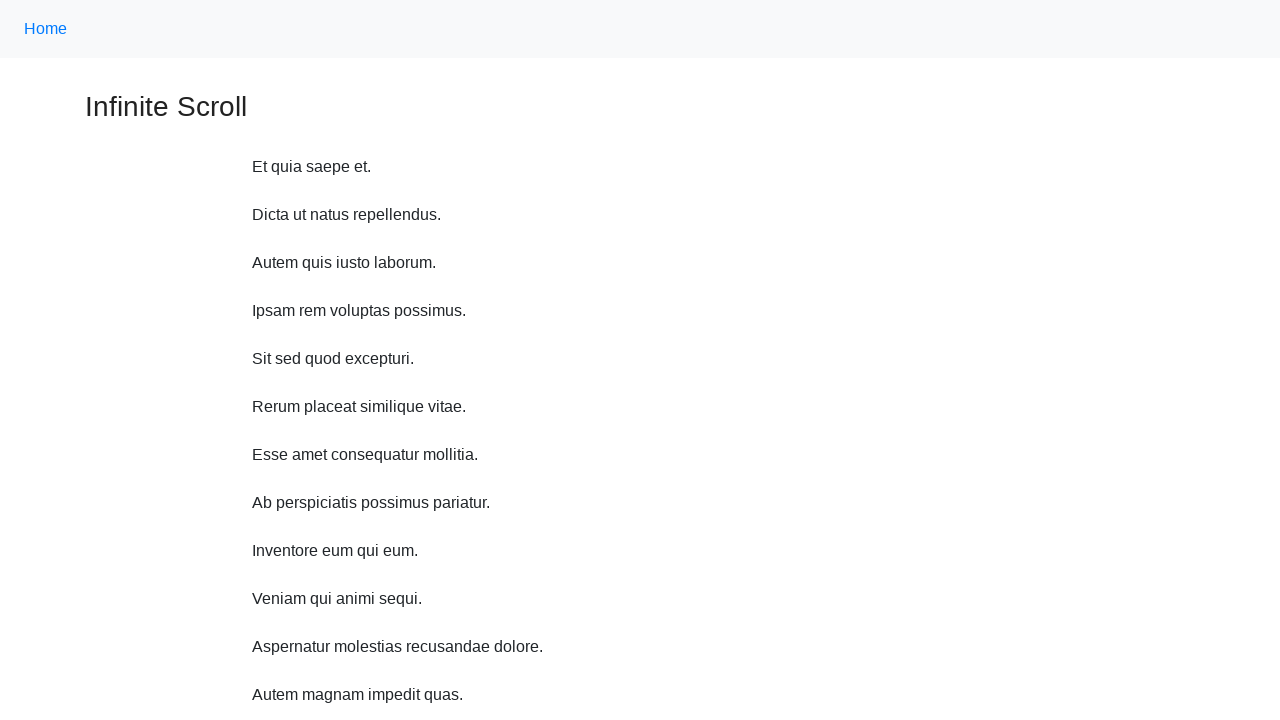

Scrolled up 750 pixels (iteration 10/10)
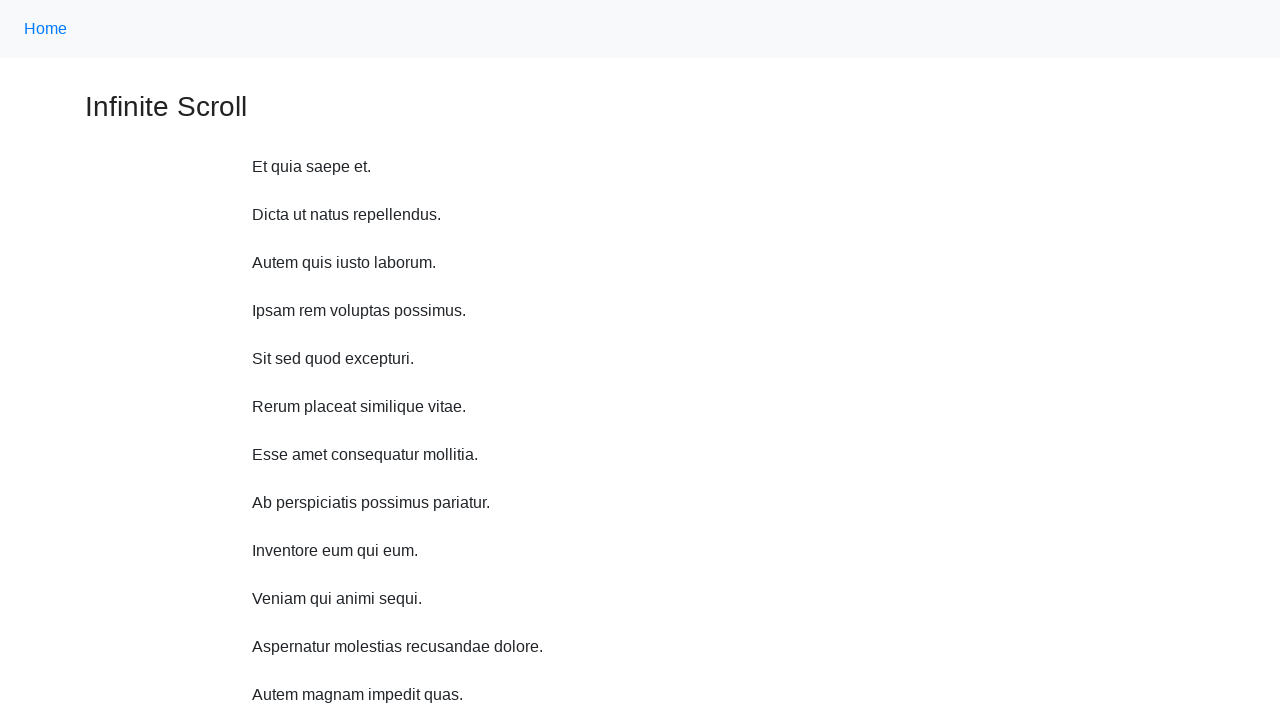

Waited 300ms after upward scroll (iteration 10/10)
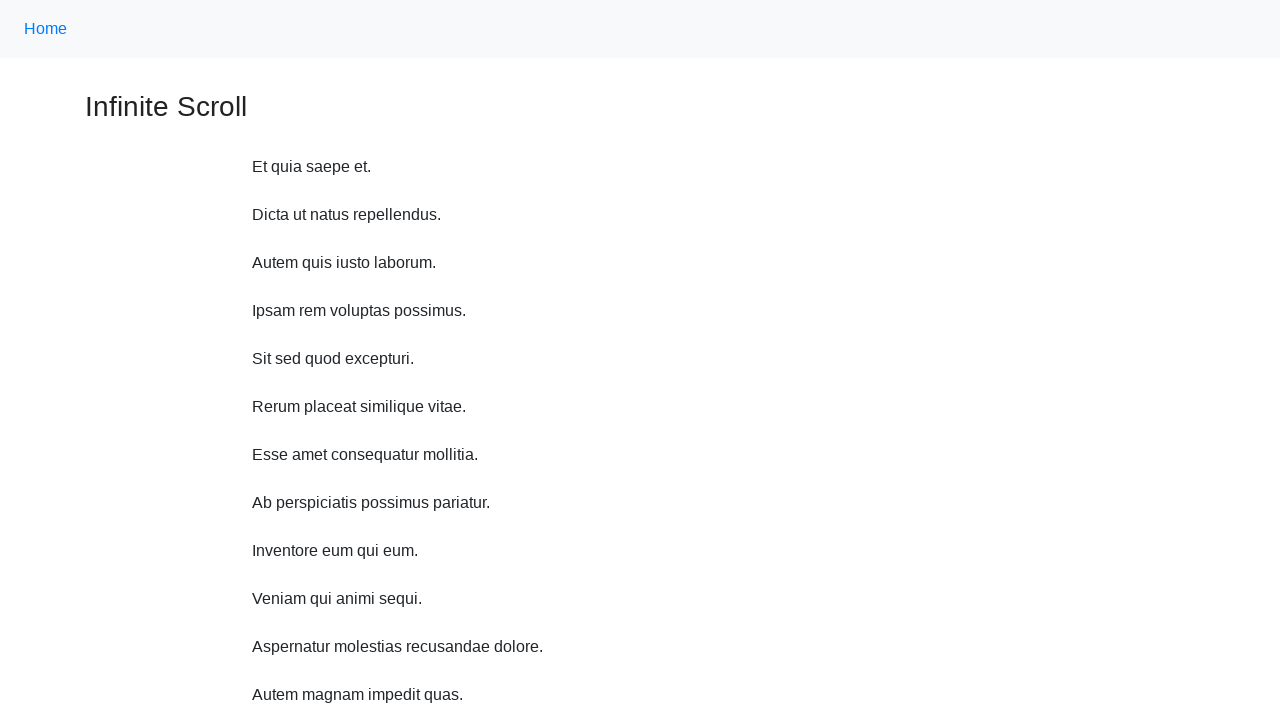

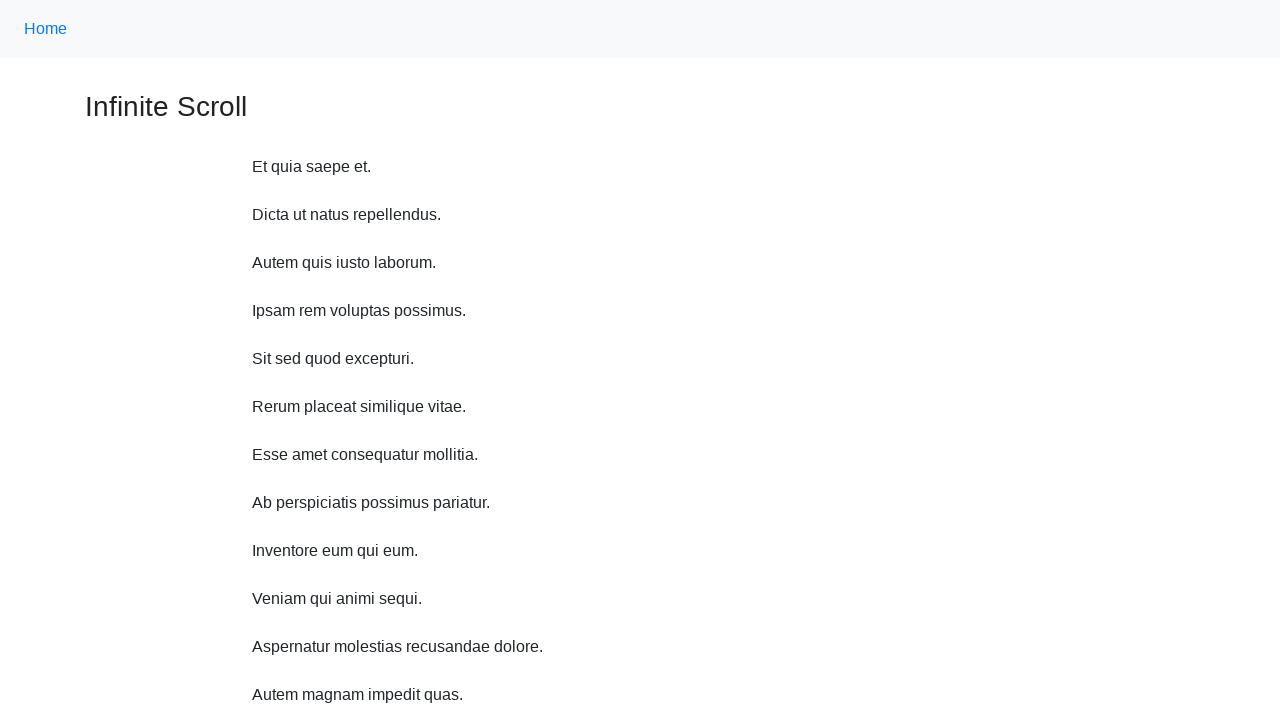